Tests calendar navigation by selecting a specific date (October 16, 2024) using previous/next month buttons to navigate to the target month and year.

Starting URL: http://seleniumpractise.blogspot.com/2016/08/how-to-handle-calendar-in-selenium.html

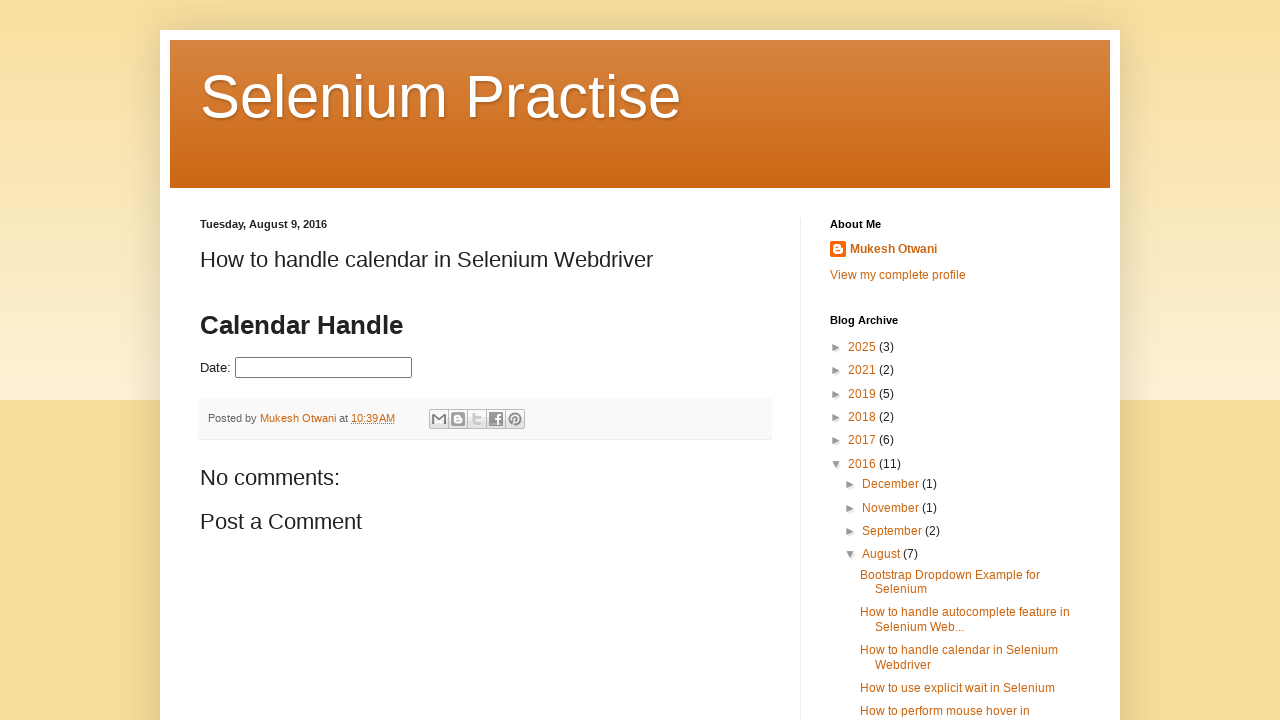

Clicked on the date picker input field at (324, 368) on input#datepicker
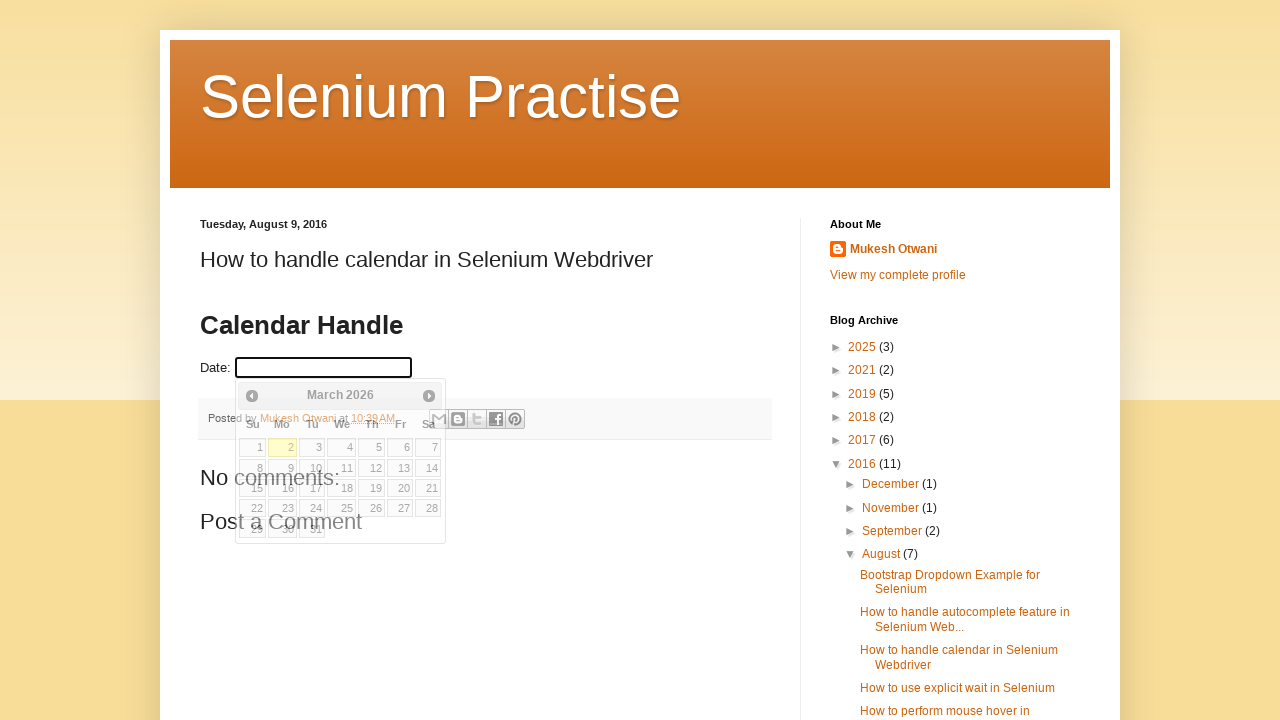

Calendar widget appeared and became visible
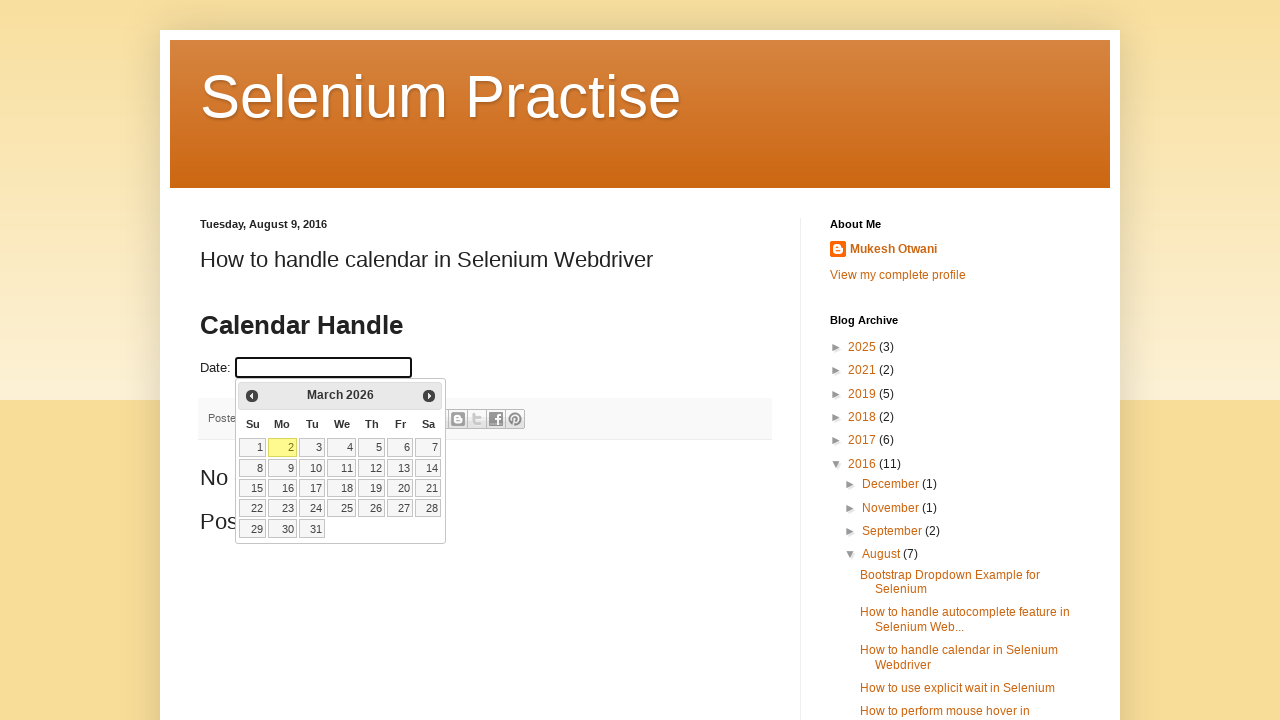

Retrieved current calendar date: March 2026
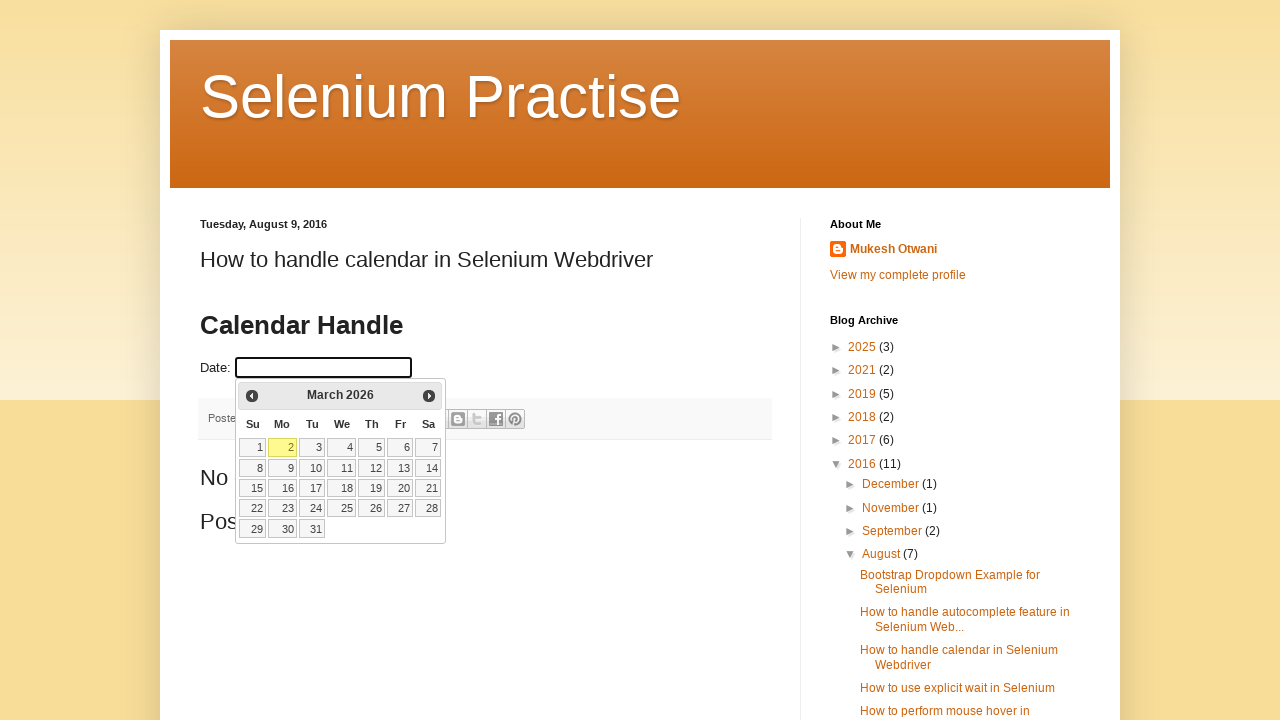

Clicked Previous button to navigate to earlier month at (252, 396) on xpath=//a[@title='Prev']
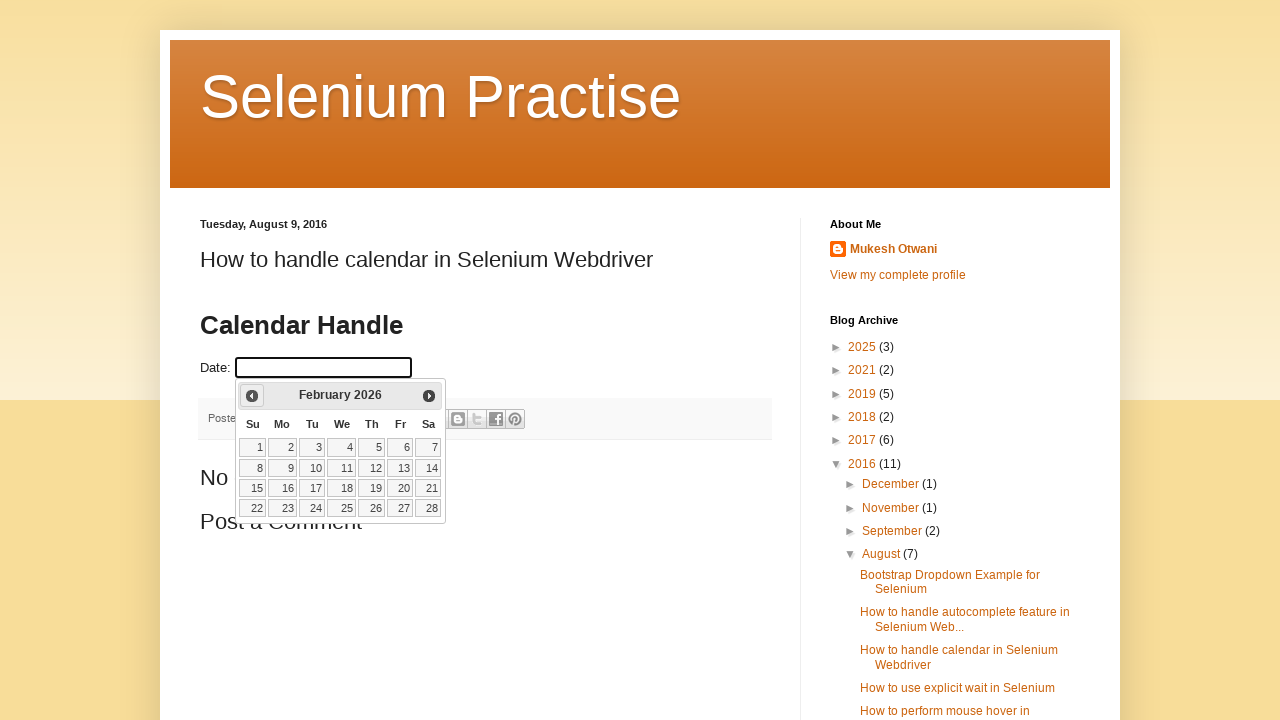

Retrieved current calendar date: February 2026
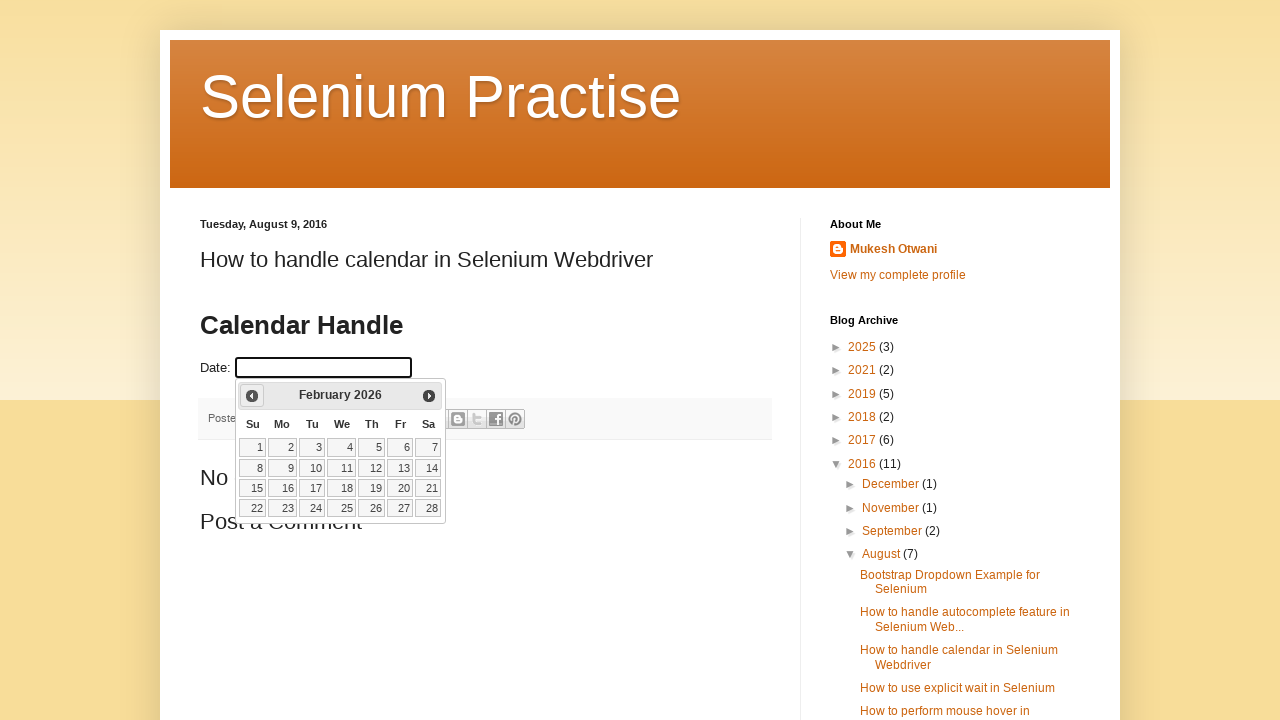

Clicked Previous button to navigate to earlier month at (252, 396) on xpath=//a[@title='Prev']
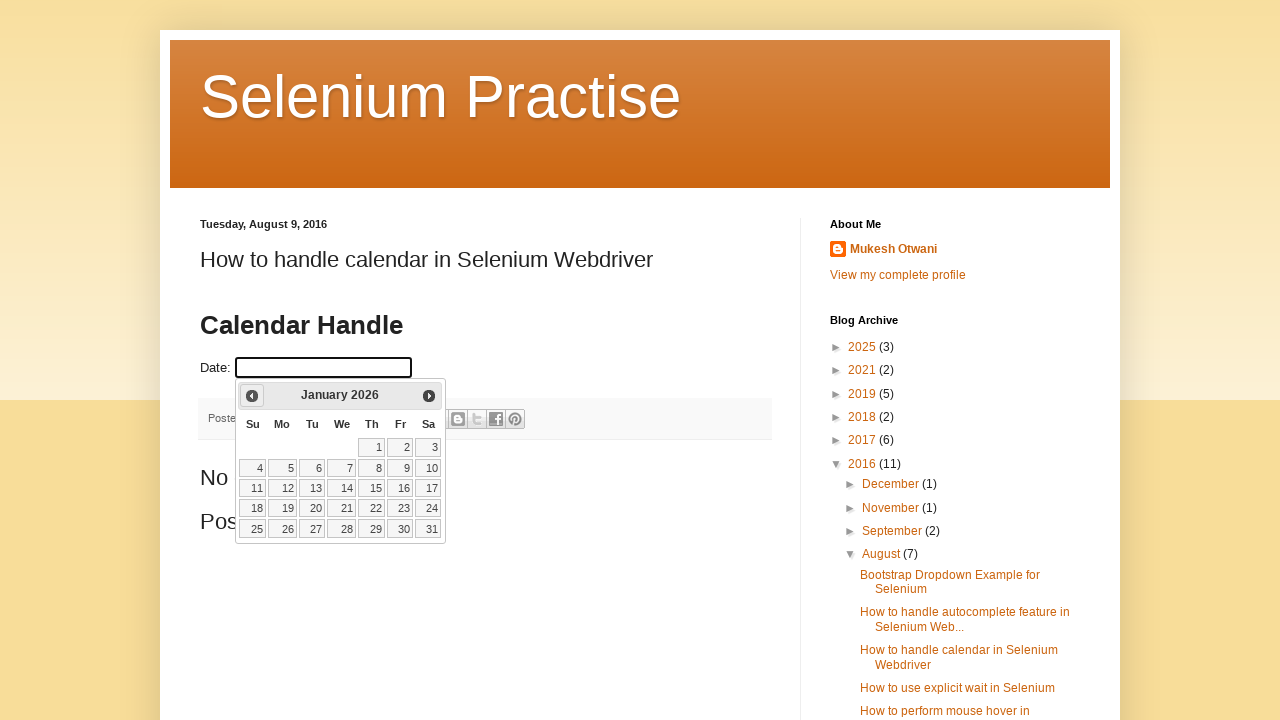

Retrieved current calendar date: January 2026
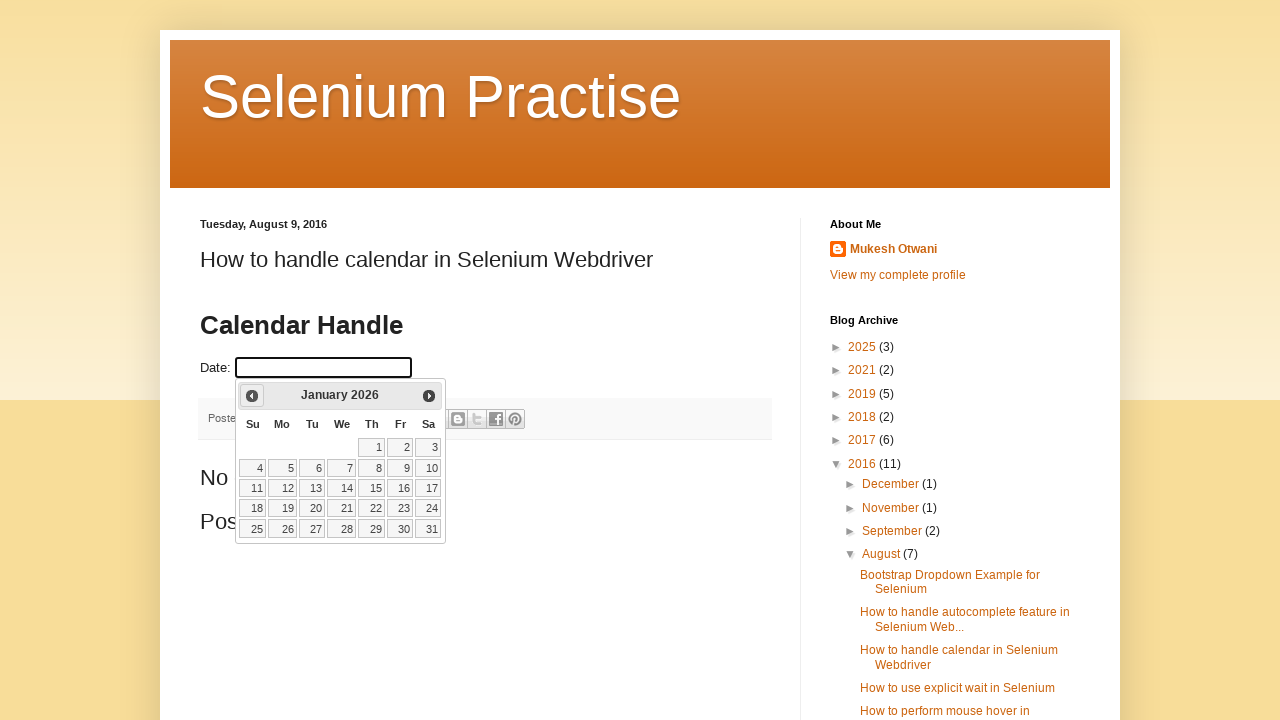

Clicked Previous button to navigate to earlier month at (252, 396) on xpath=//a[@title='Prev']
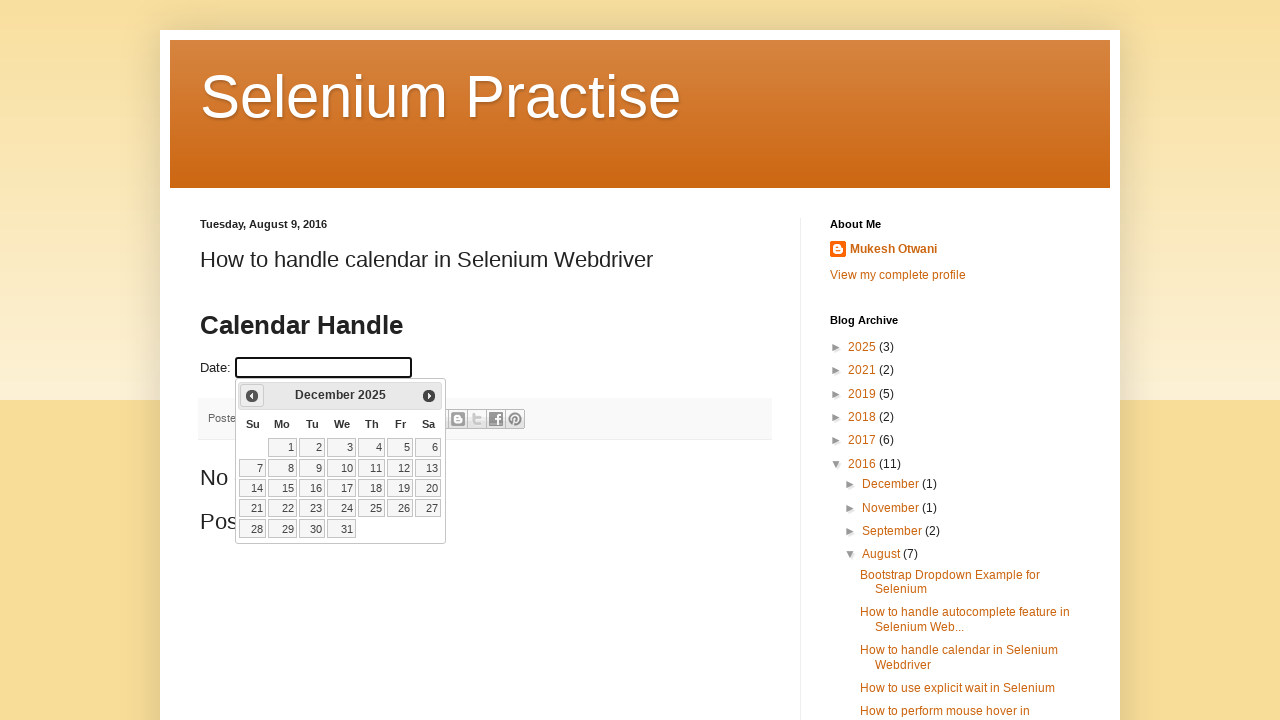

Retrieved current calendar date: December 2025
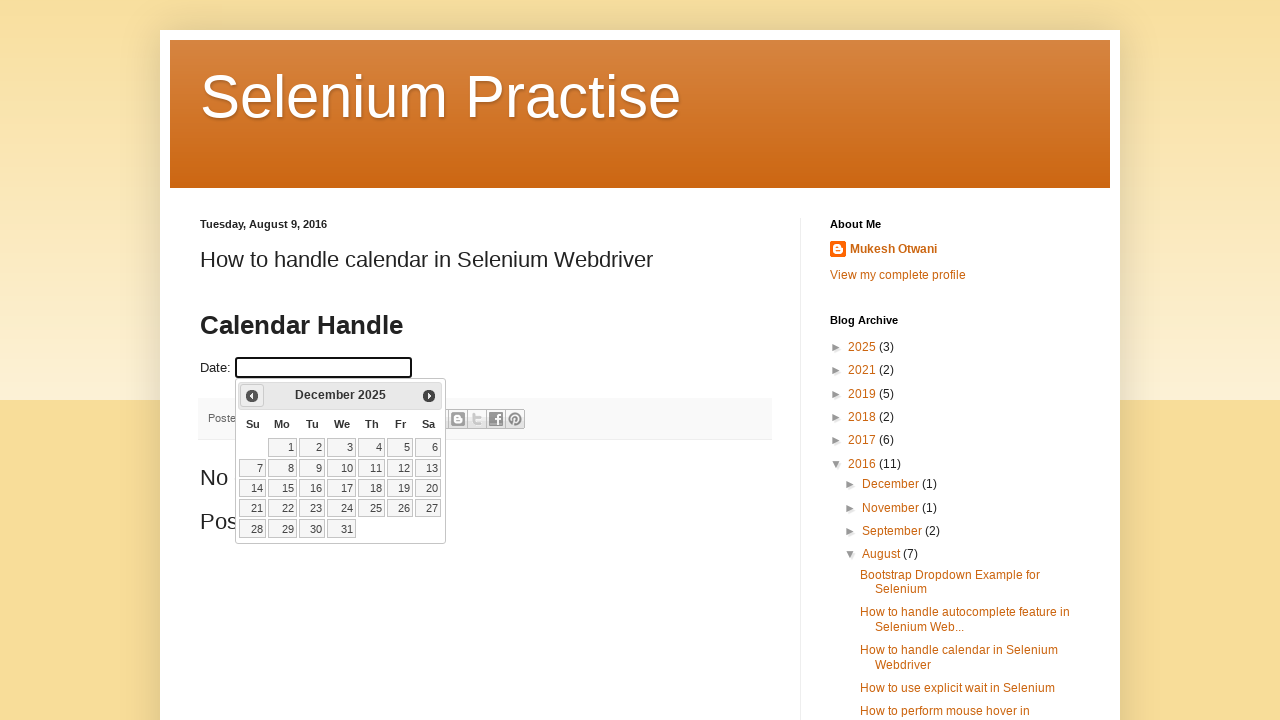

Clicked Previous button to navigate to earlier month at (252, 396) on xpath=//a[@title='Prev']
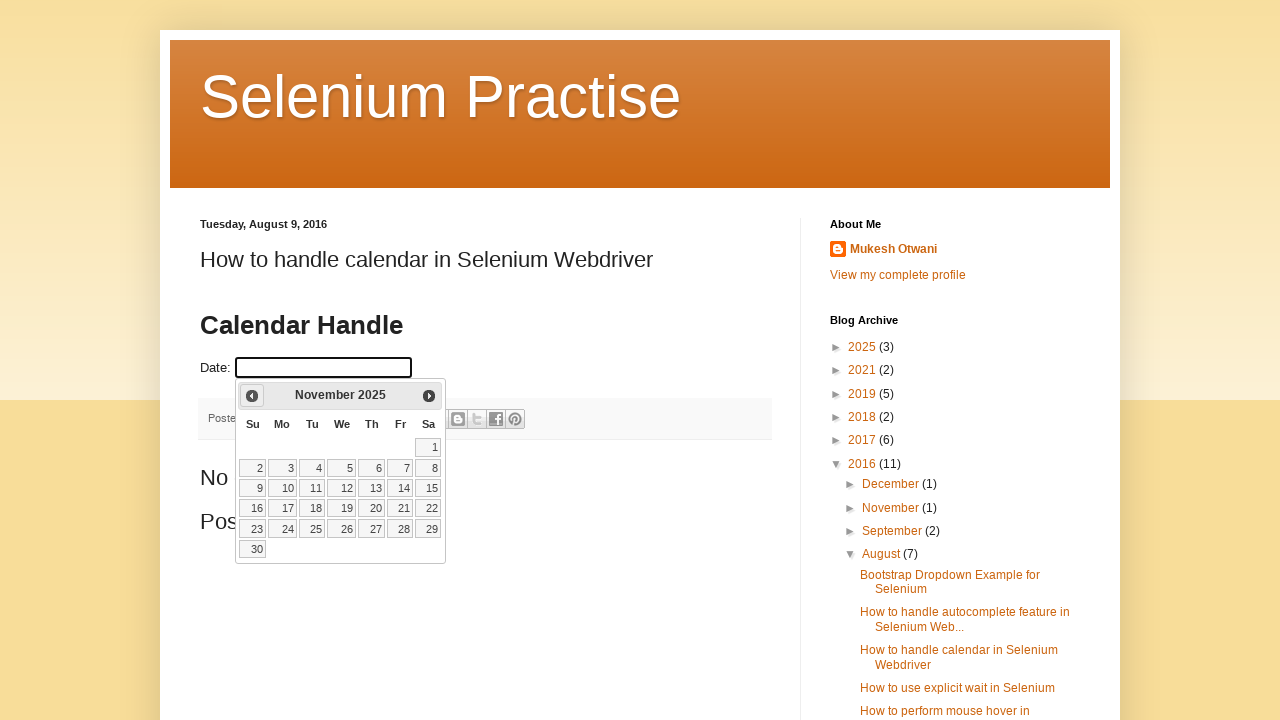

Retrieved current calendar date: November 2025
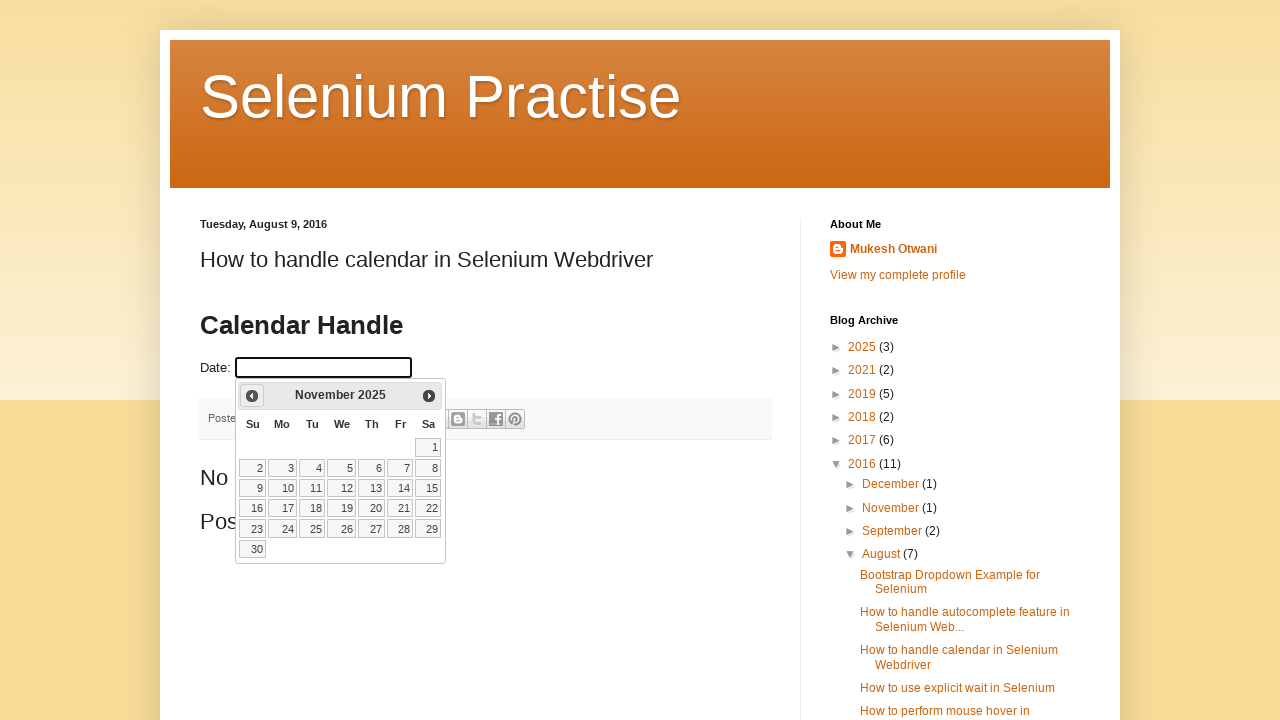

Clicked Previous button to navigate to earlier month at (252, 396) on xpath=//a[@title='Prev']
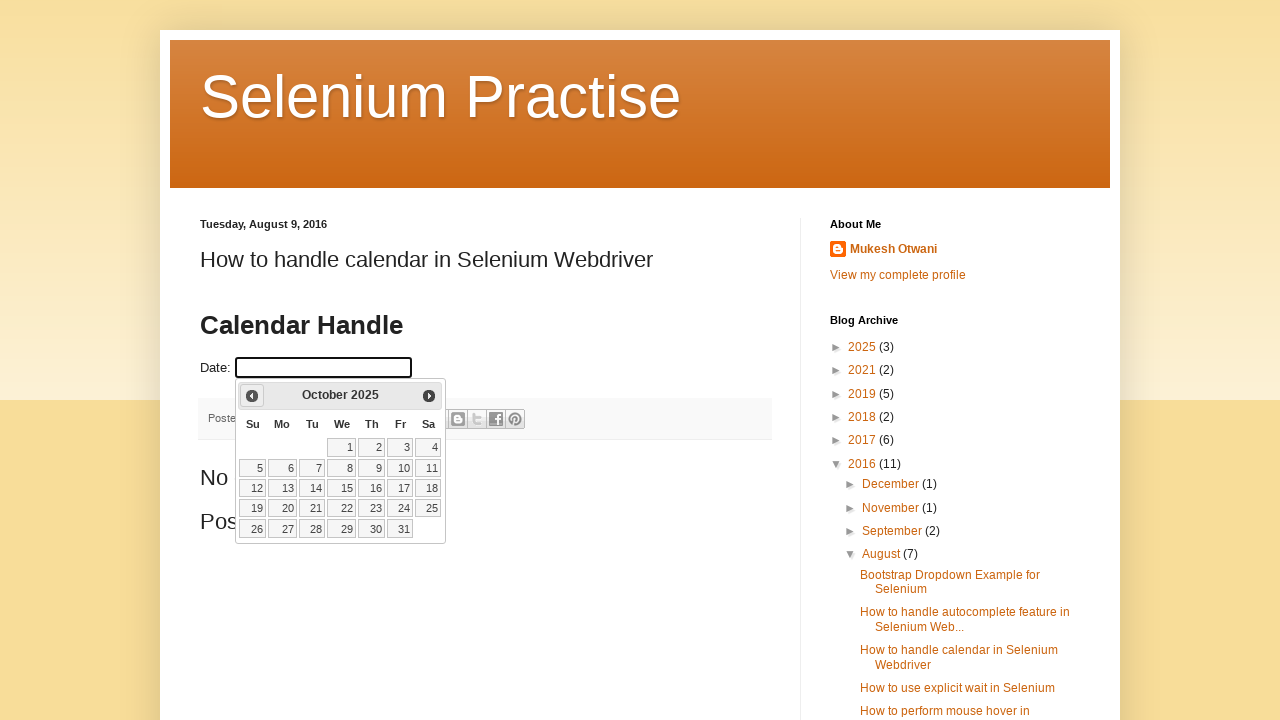

Retrieved current calendar date: October 2025
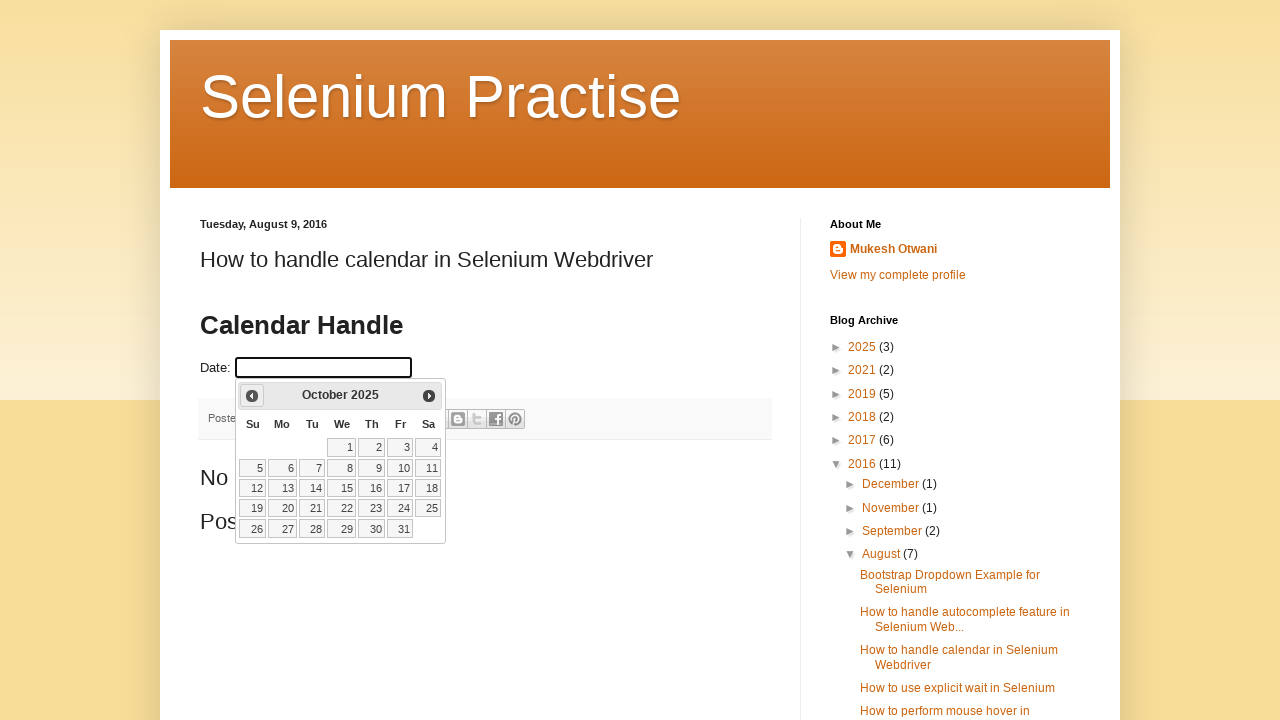

Clicked Previous button to navigate to earlier month at (252, 396) on xpath=//a[@title='Prev']
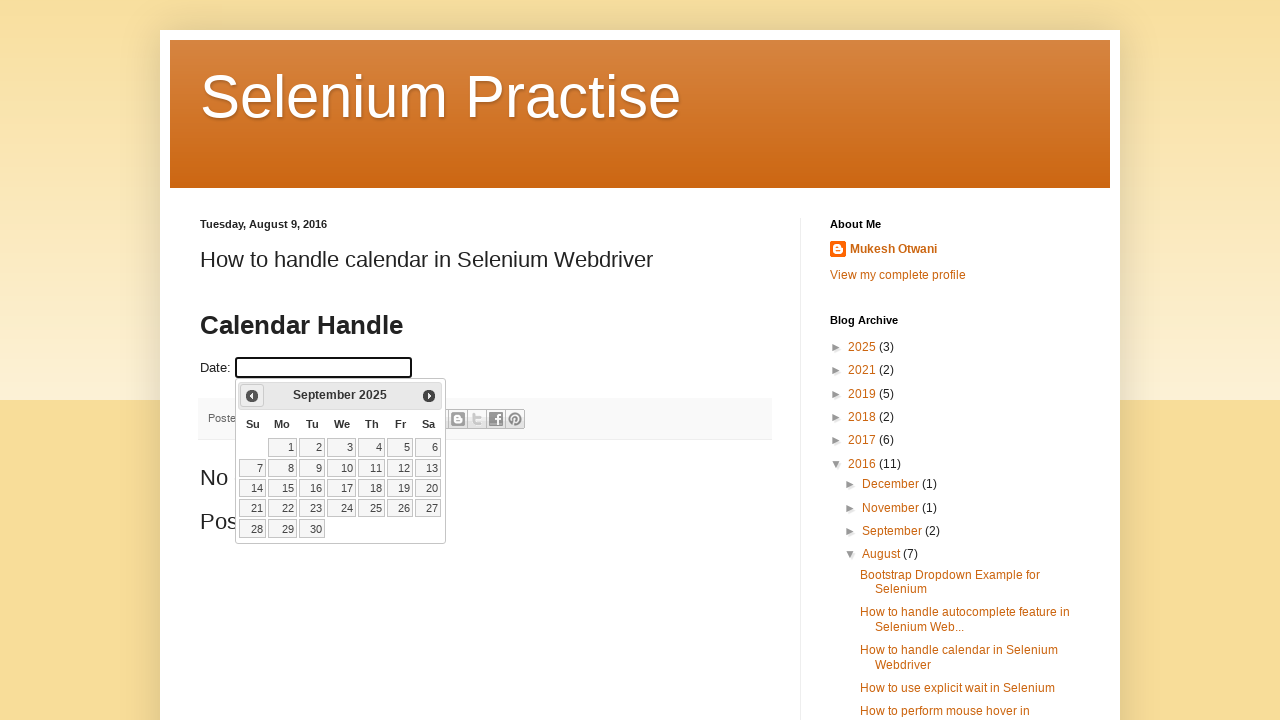

Retrieved current calendar date: September 2025
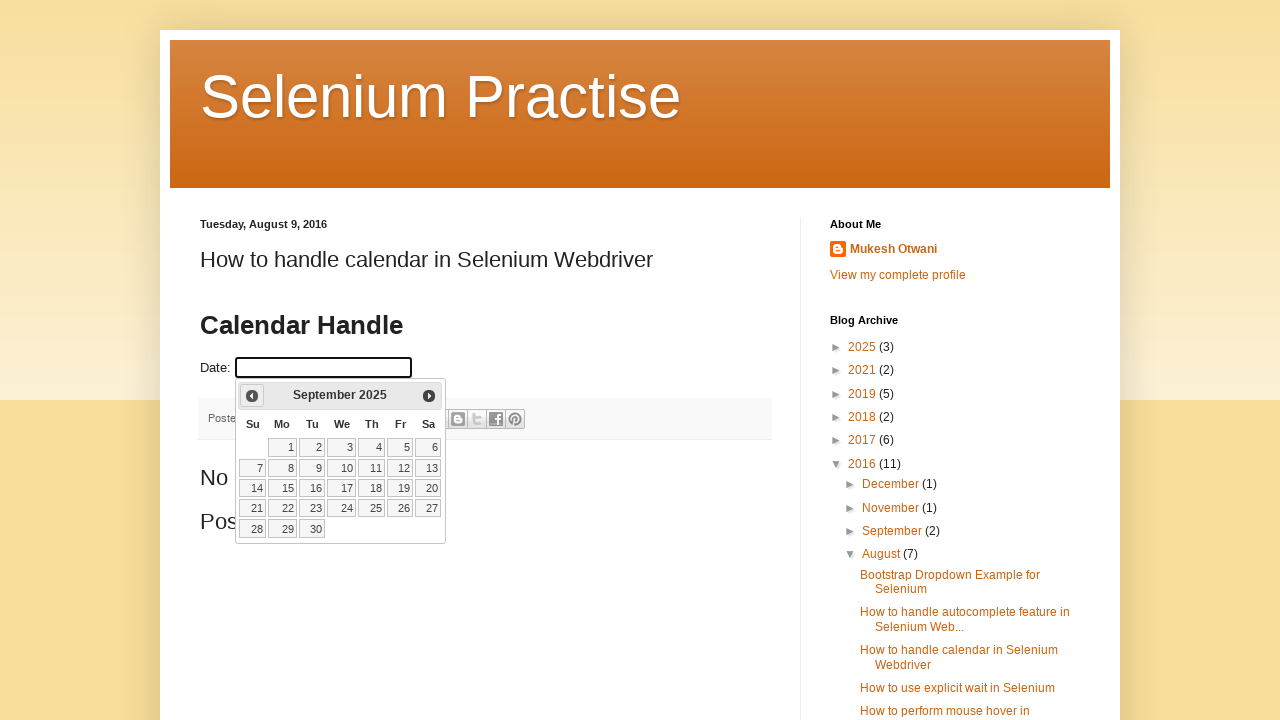

Clicked Previous button to navigate to earlier month at (252, 396) on xpath=//a[@title='Prev']
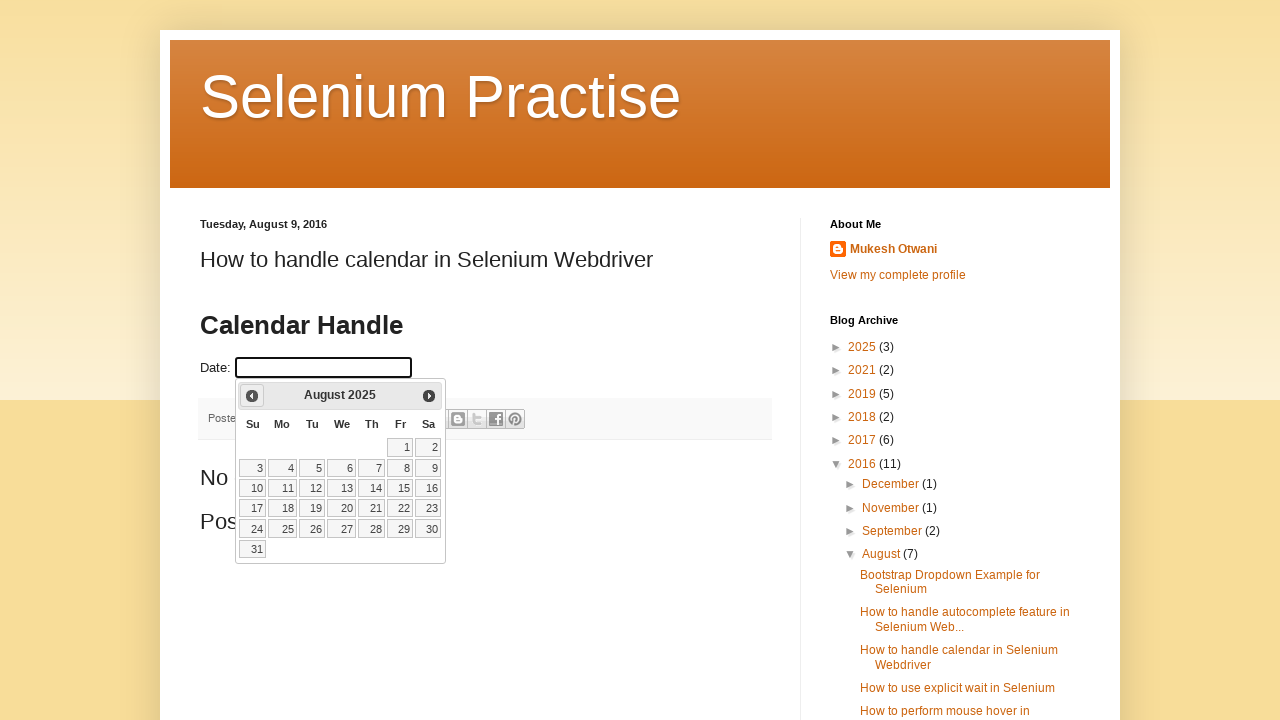

Retrieved current calendar date: August 2025
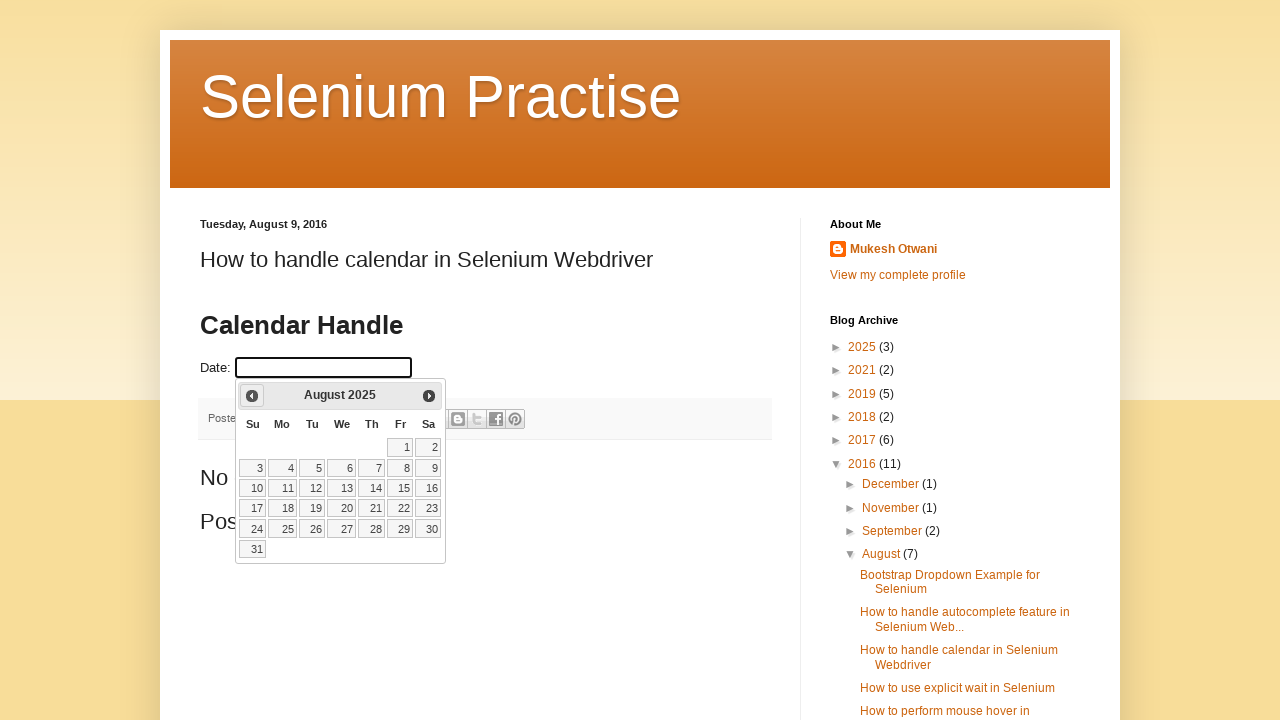

Clicked Previous button to navigate to earlier month at (252, 396) on xpath=//a[@title='Prev']
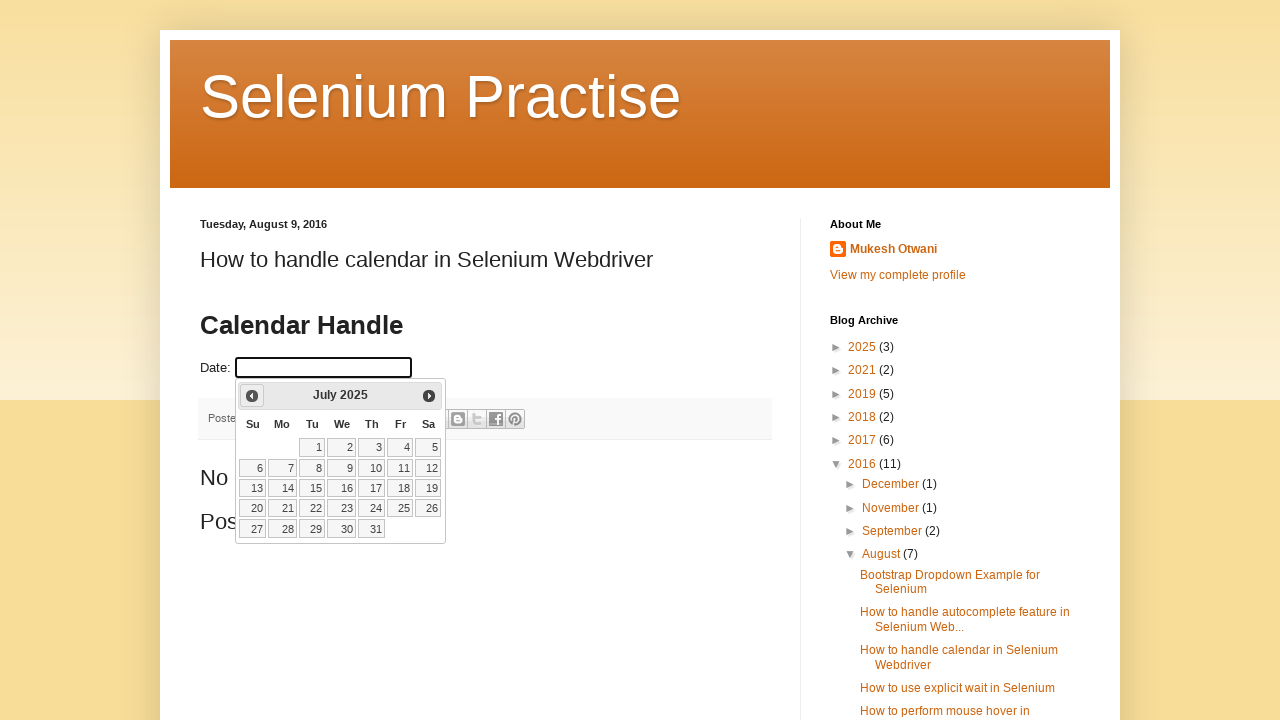

Retrieved current calendar date: July 2025
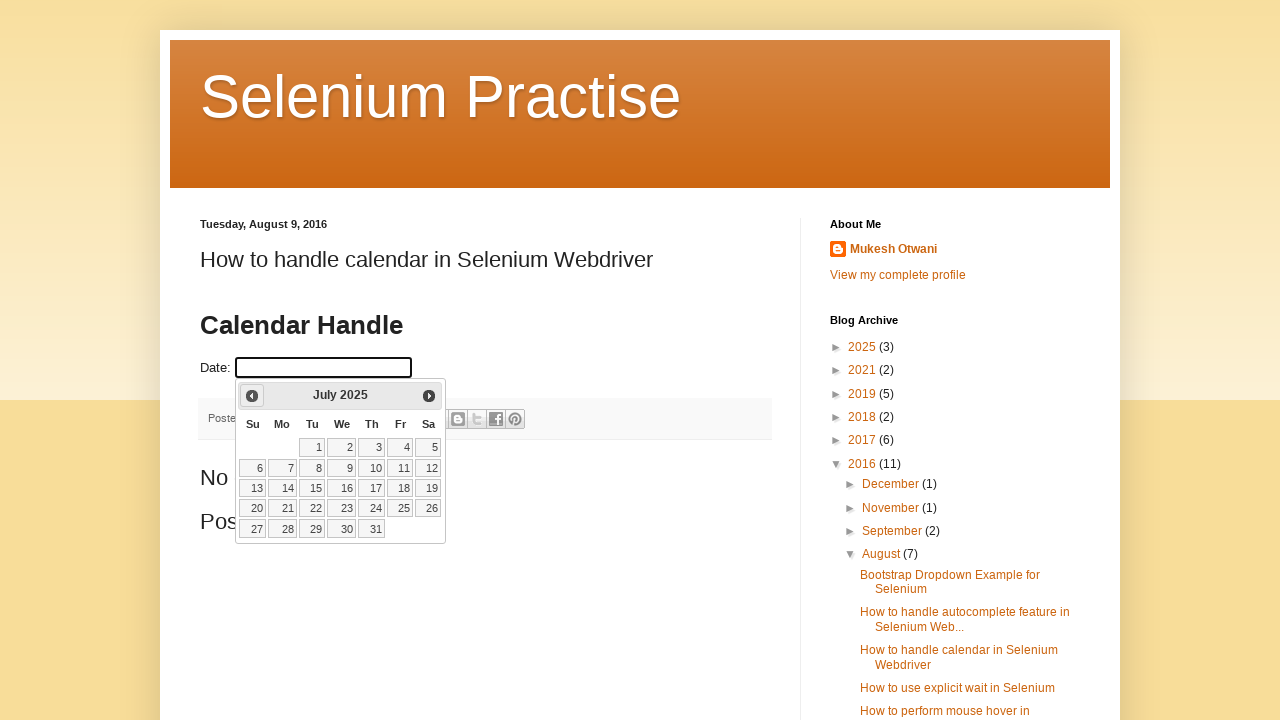

Clicked Previous button to navigate to earlier month at (252, 396) on xpath=//a[@title='Prev']
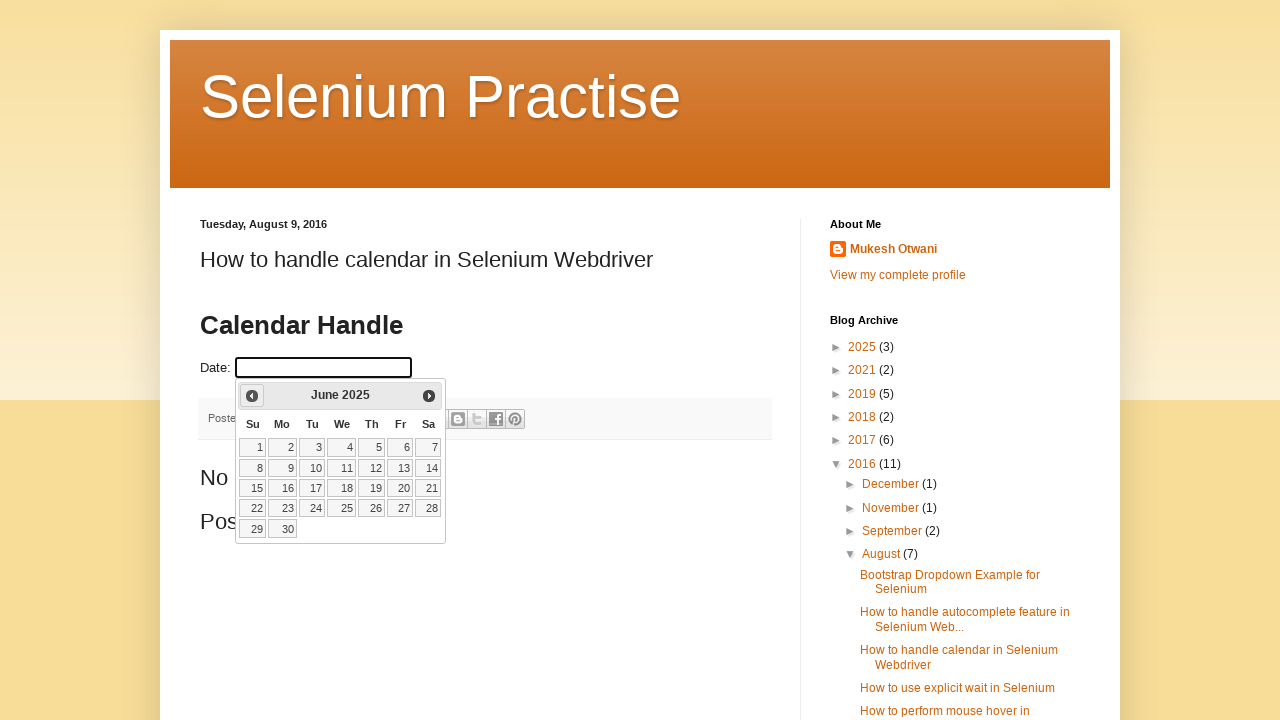

Retrieved current calendar date: June 2025
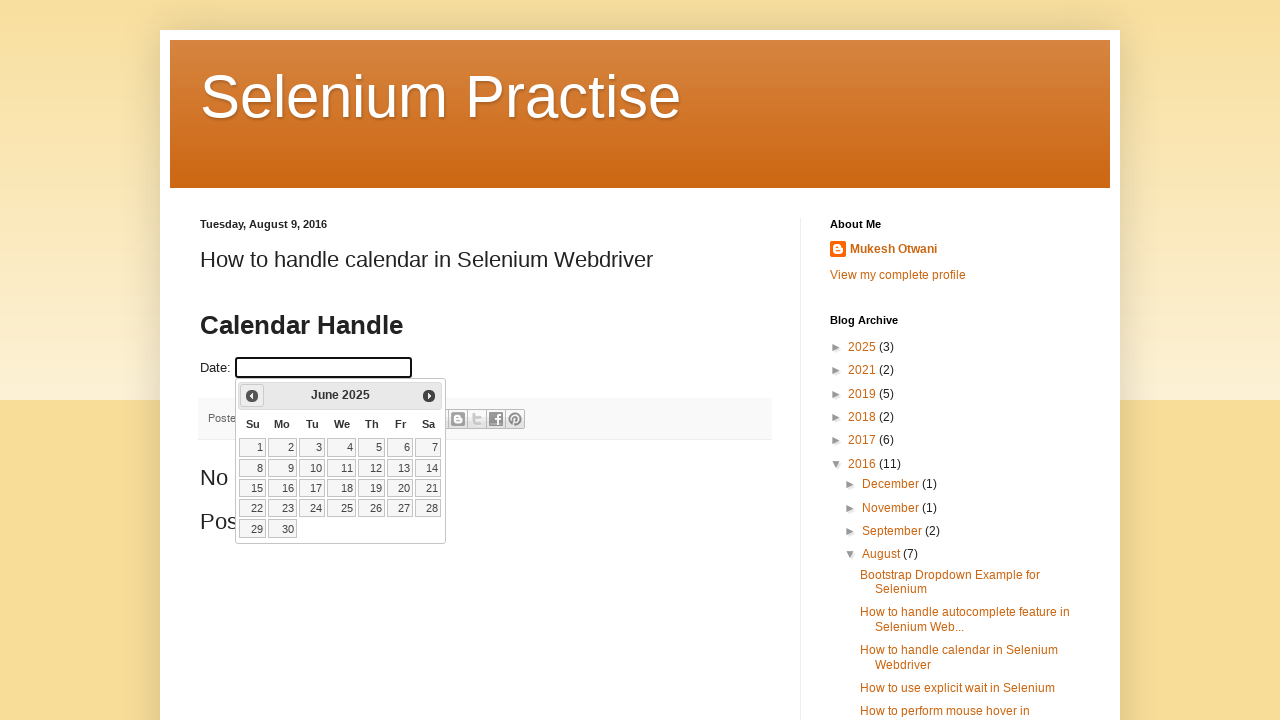

Clicked Previous button to navigate to earlier month at (252, 396) on xpath=//a[@title='Prev']
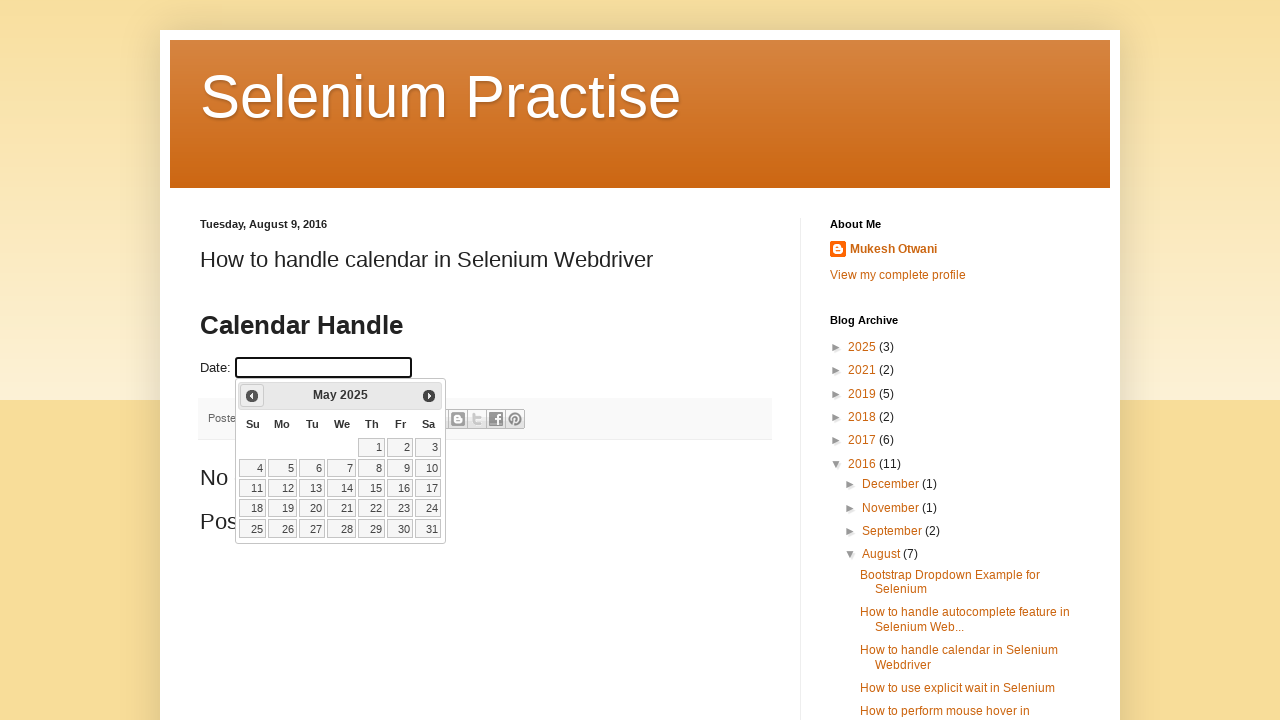

Retrieved current calendar date: May 2025
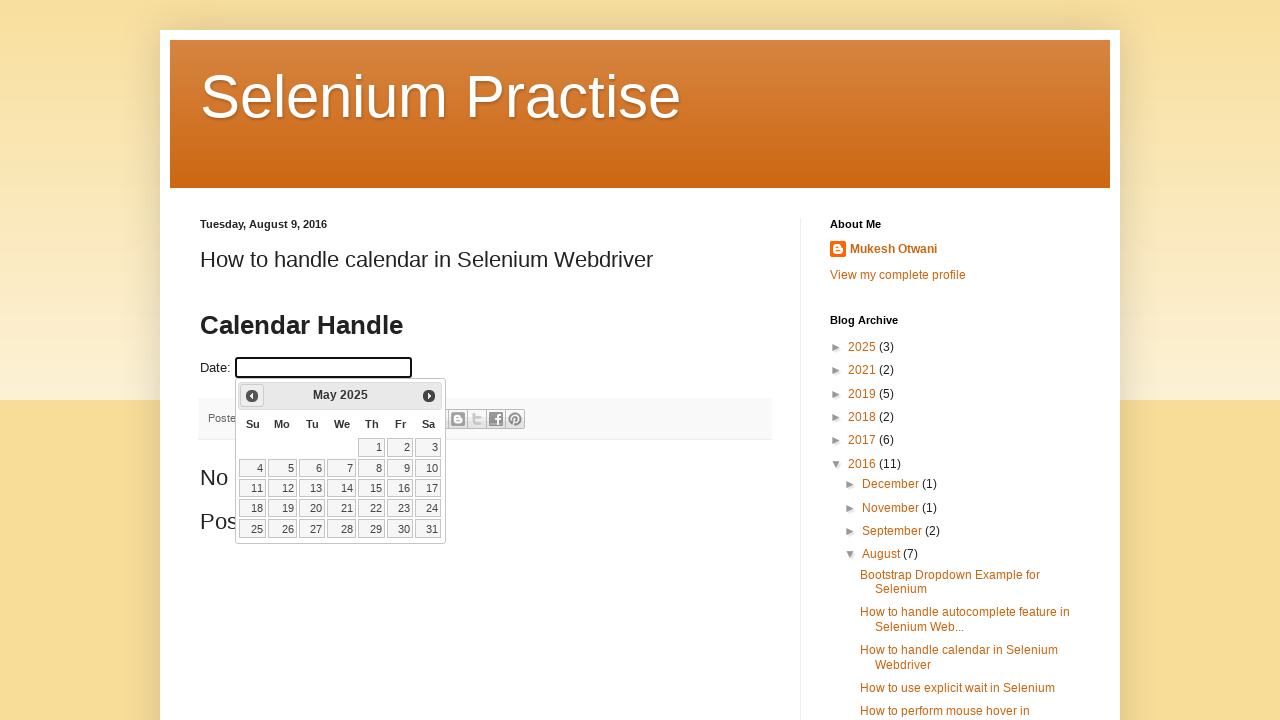

Clicked Previous button to navigate to earlier month at (252, 396) on xpath=//a[@title='Prev']
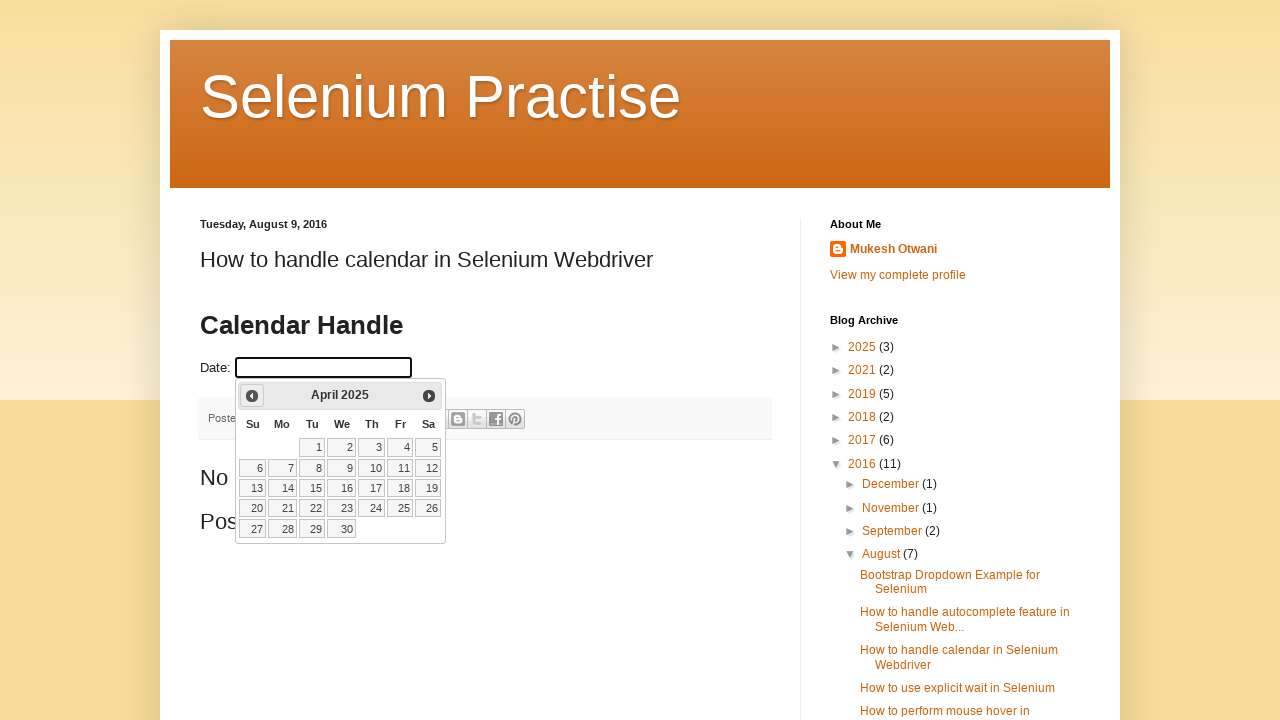

Retrieved current calendar date: April 2025
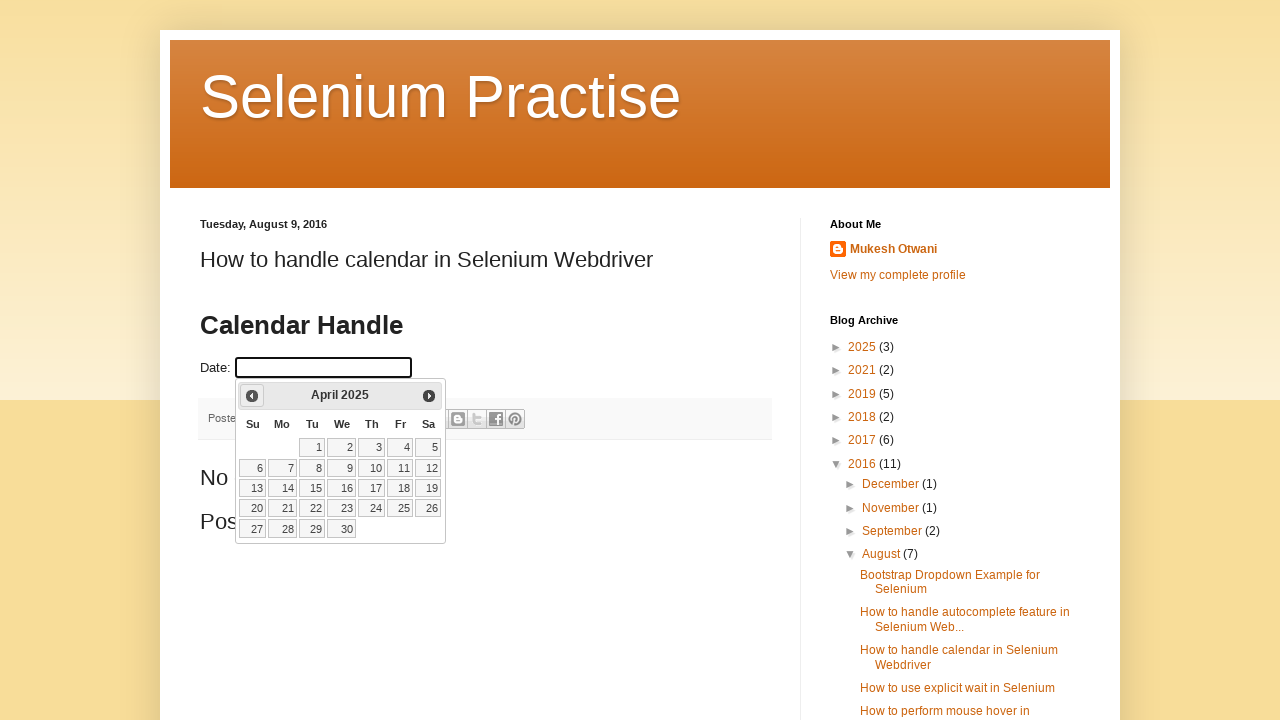

Clicked Previous button to navigate to earlier month at (252, 396) on xpath=//a[@title='Prev']
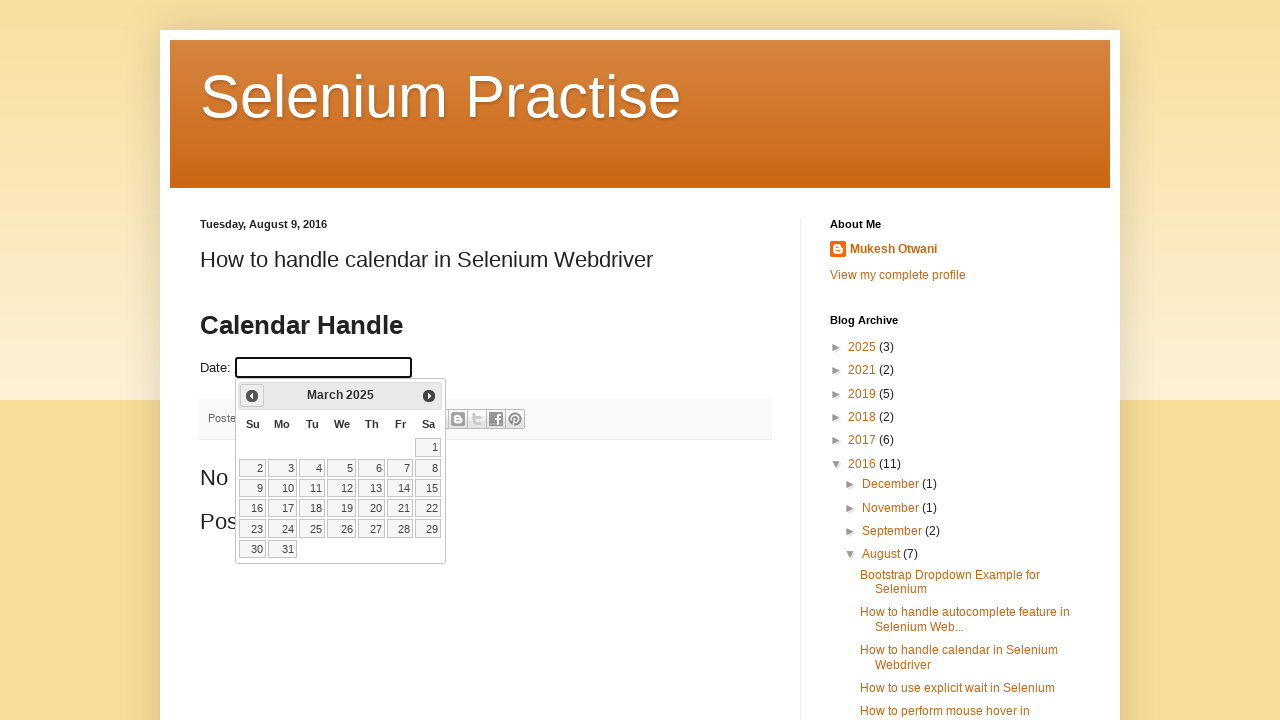

Retrieved current calendar date: March 2025
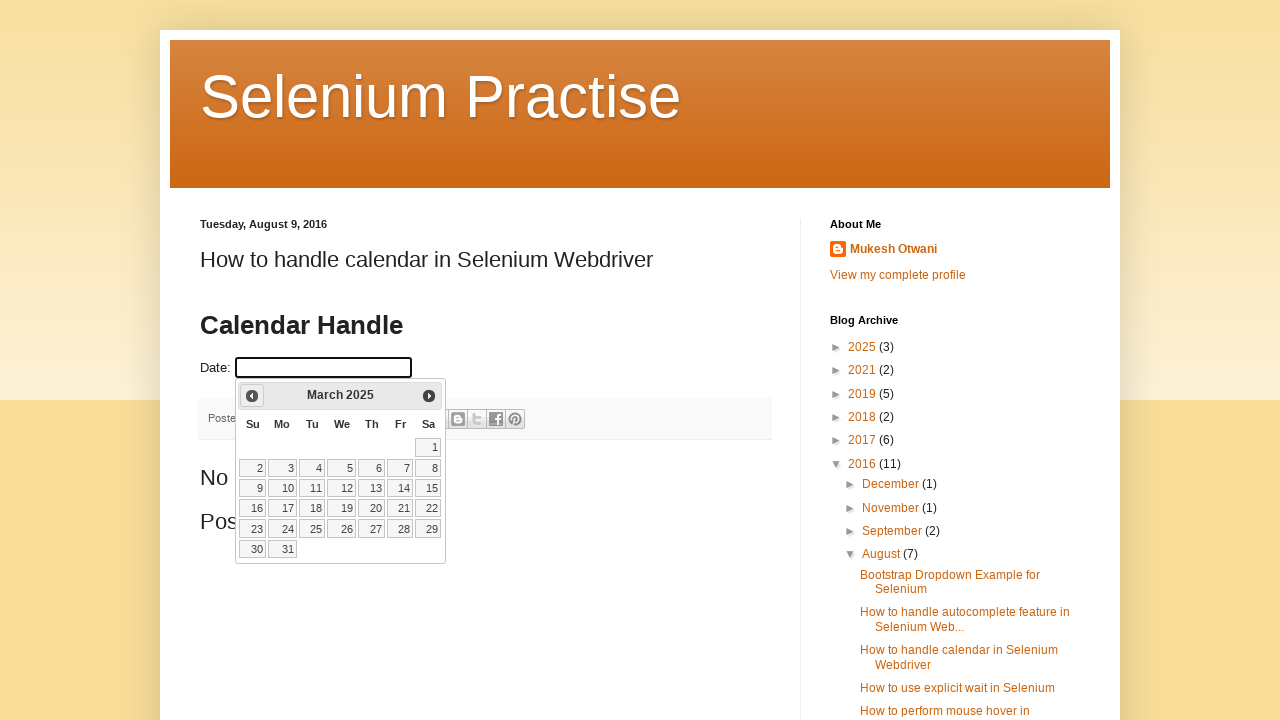

Clicked Previous button to navigate to earlier month at (252, 396) on xpath=//a[@title='Prev']
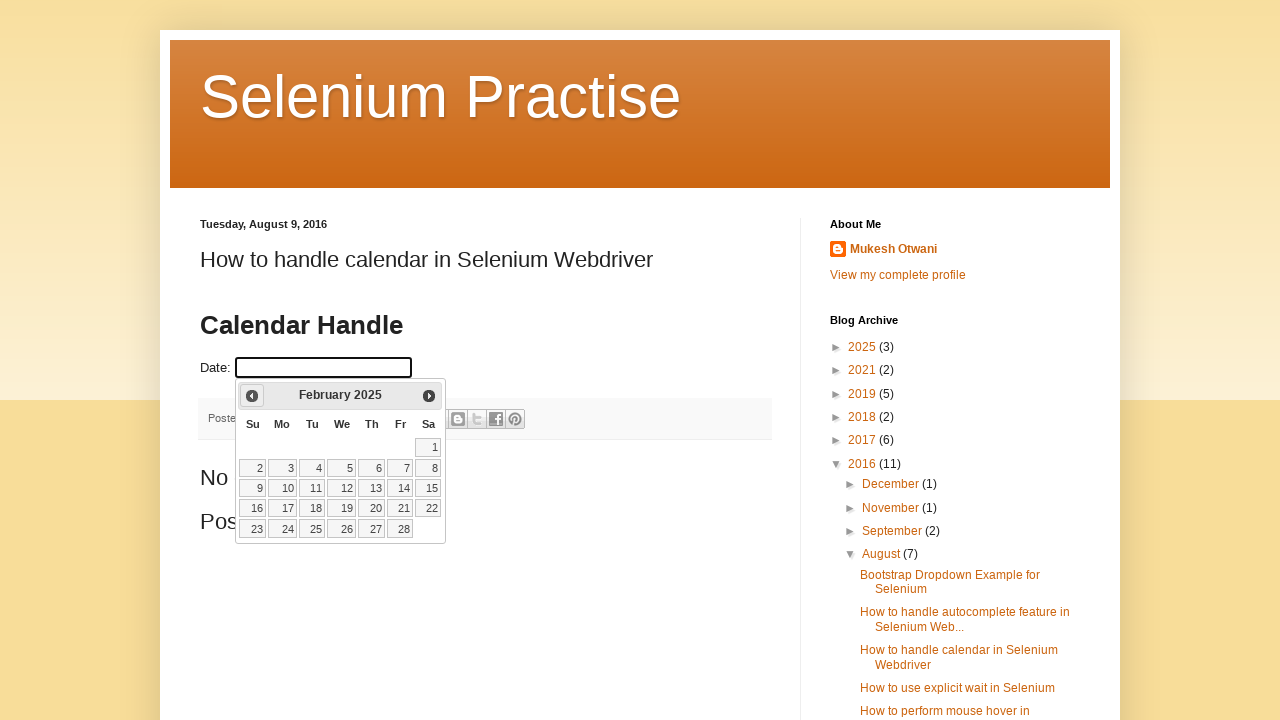

Retrieved current calendar date: February 2025
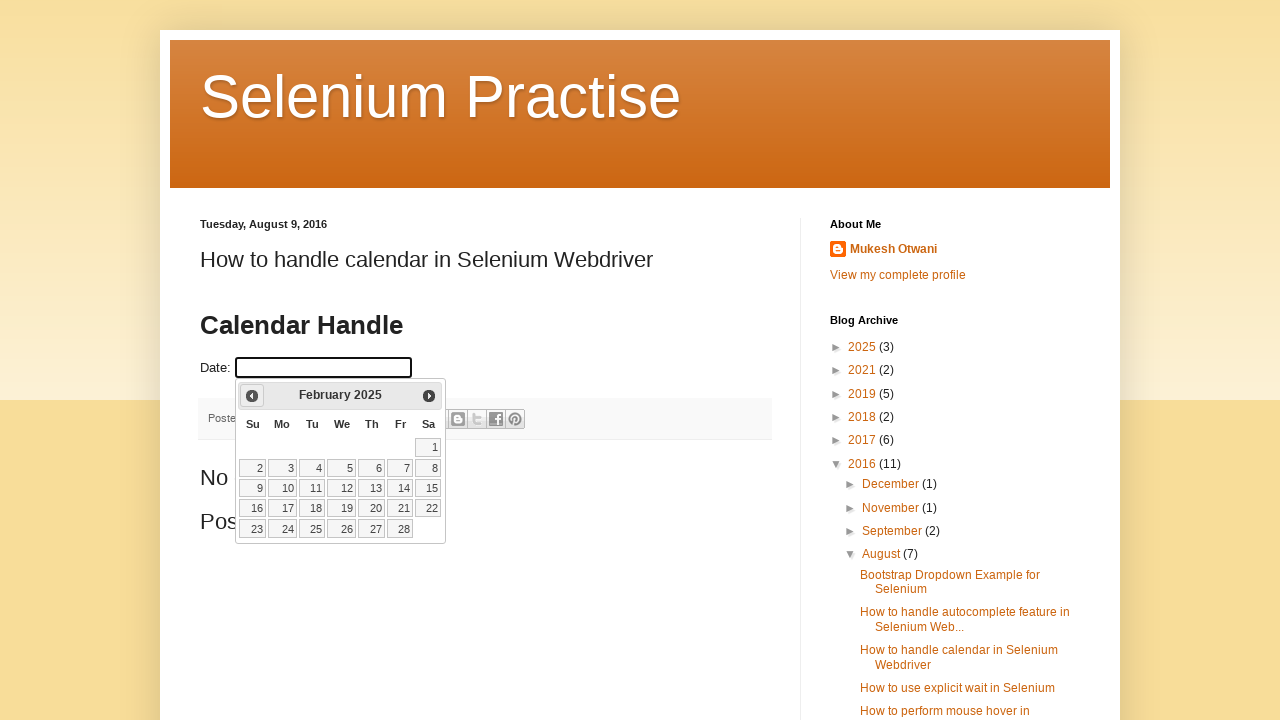

Clicked Previous button to navigate to earlier month at (252, 396) on xpath=//a[@title='Prev']
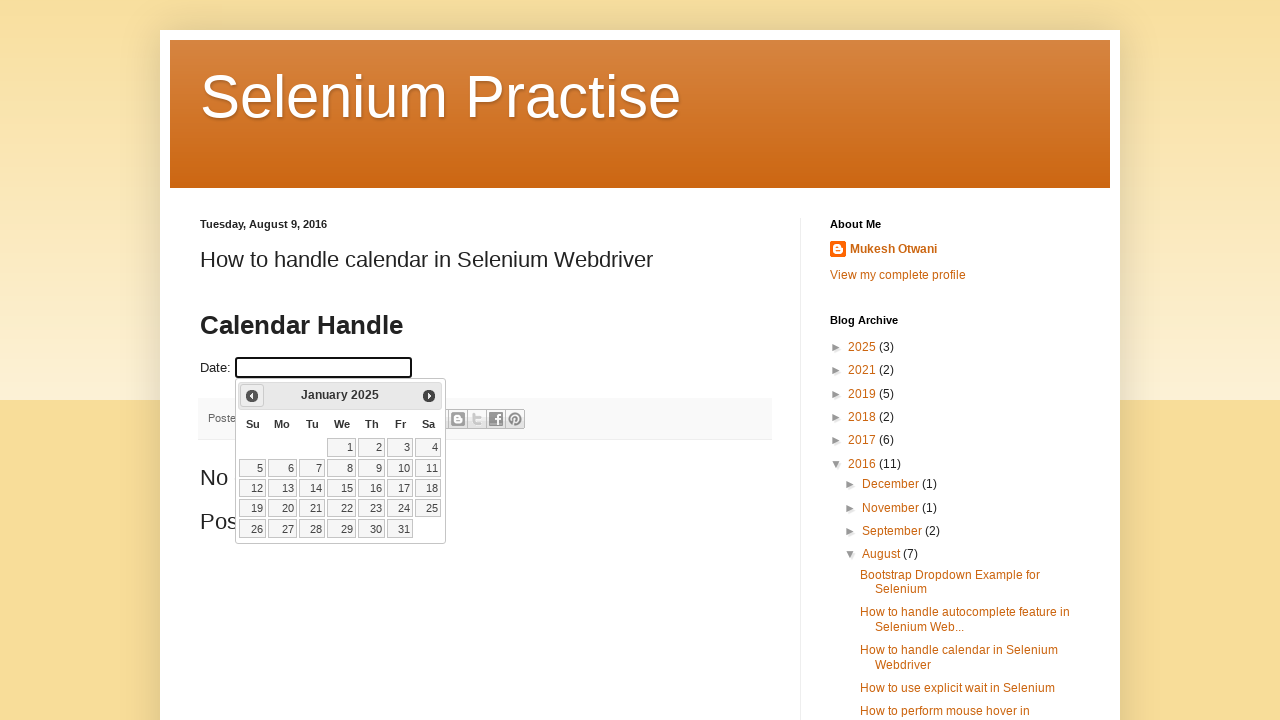

Retrieved current calendar date: January 2025
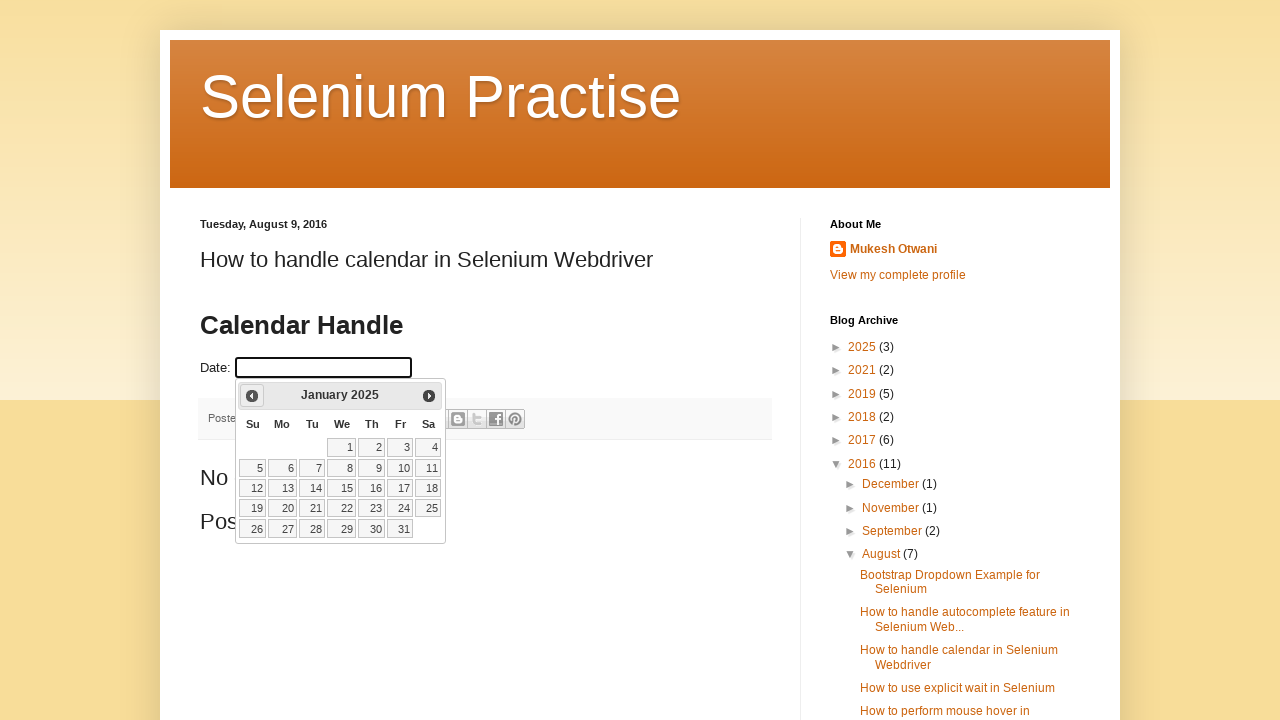

Clicked Previous button to navigate to earlier month at (252, 396) on xpath=//a[@title='Prev']
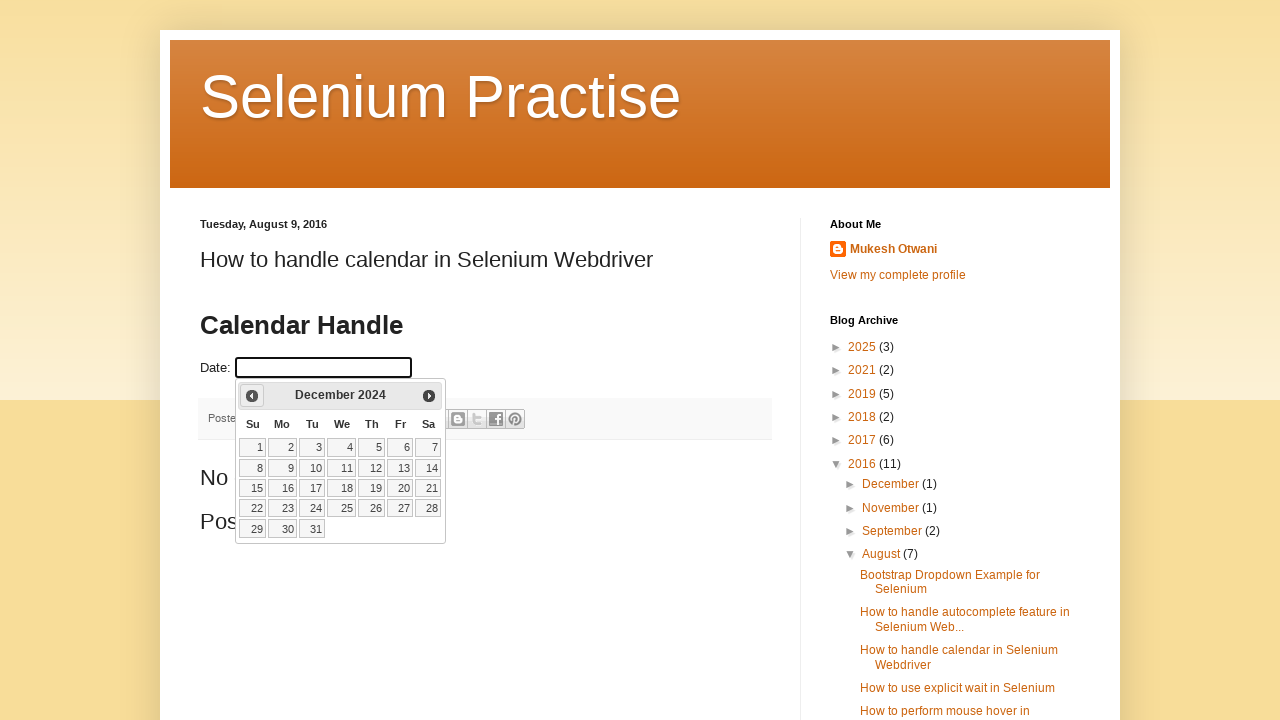

Retrieved current calendar date: December 2024
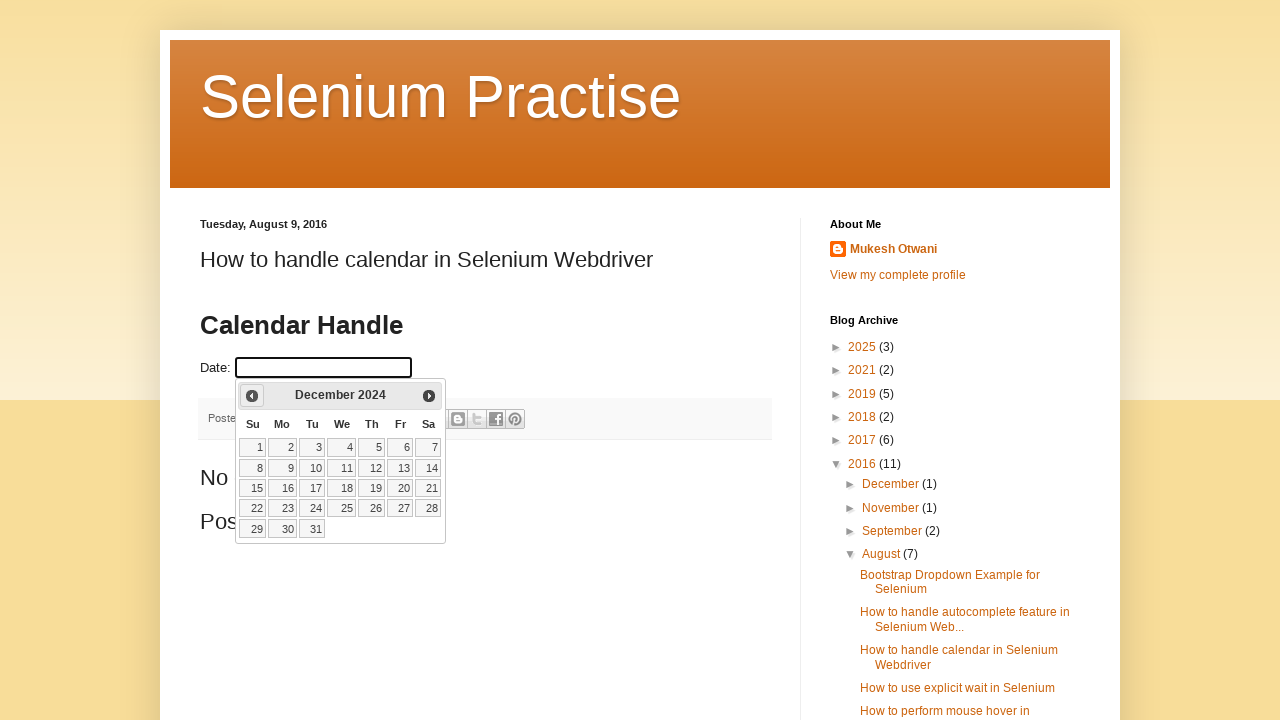

Clicked Previous button to navigate to earlier month at (252, 396) on xpath=//a[@title='Prev']
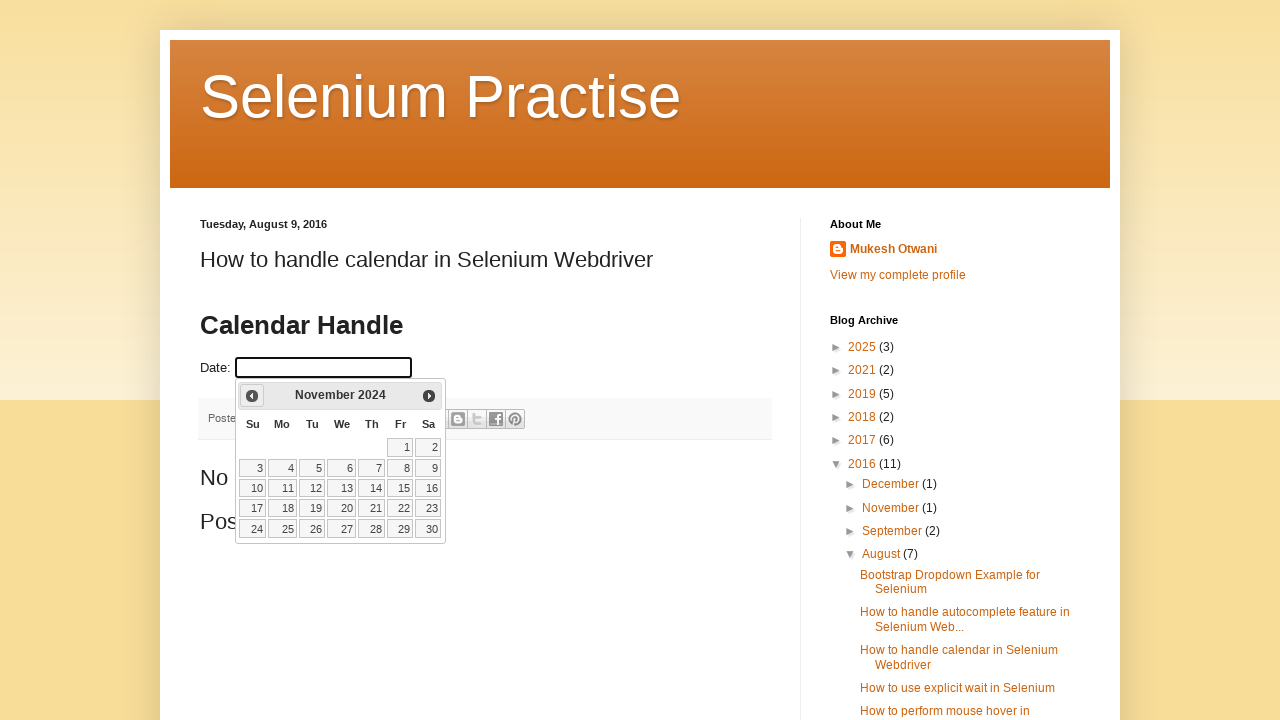

Retrieved current calendar date: November 2024
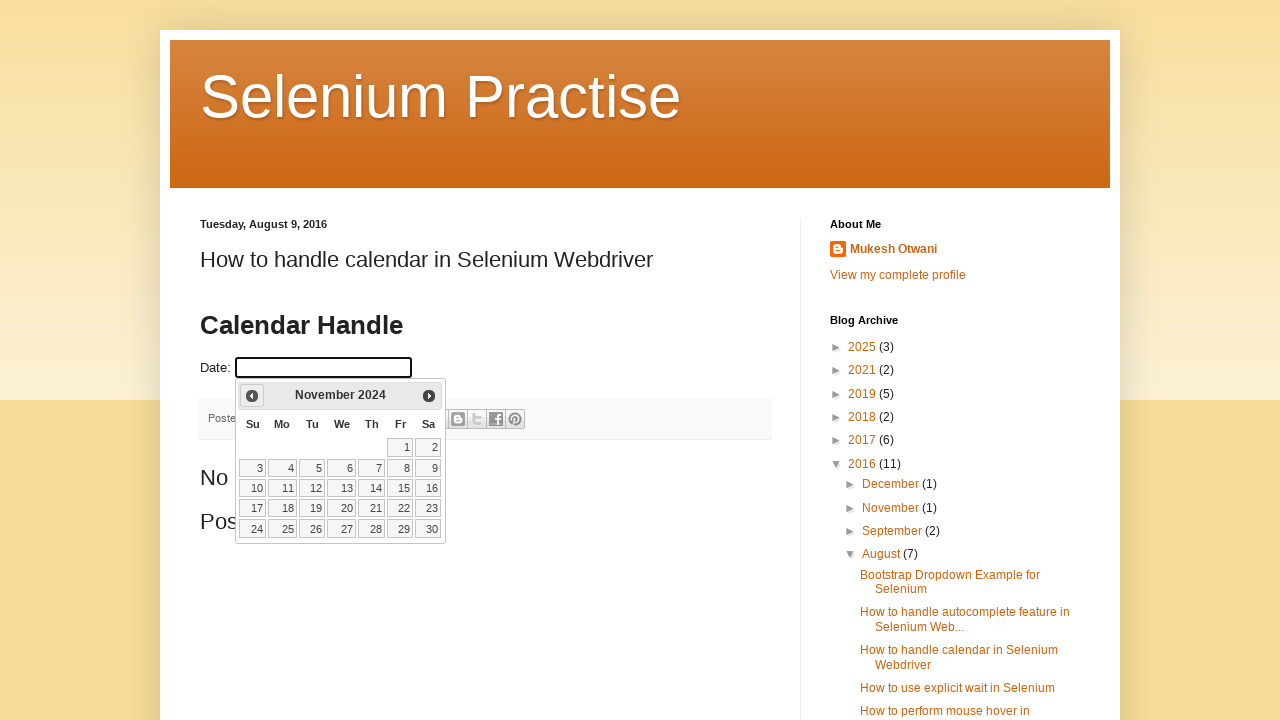

Clicked Previous button to navigate to earlier month at (252, 396) on xpath=//a[@title='Prev']
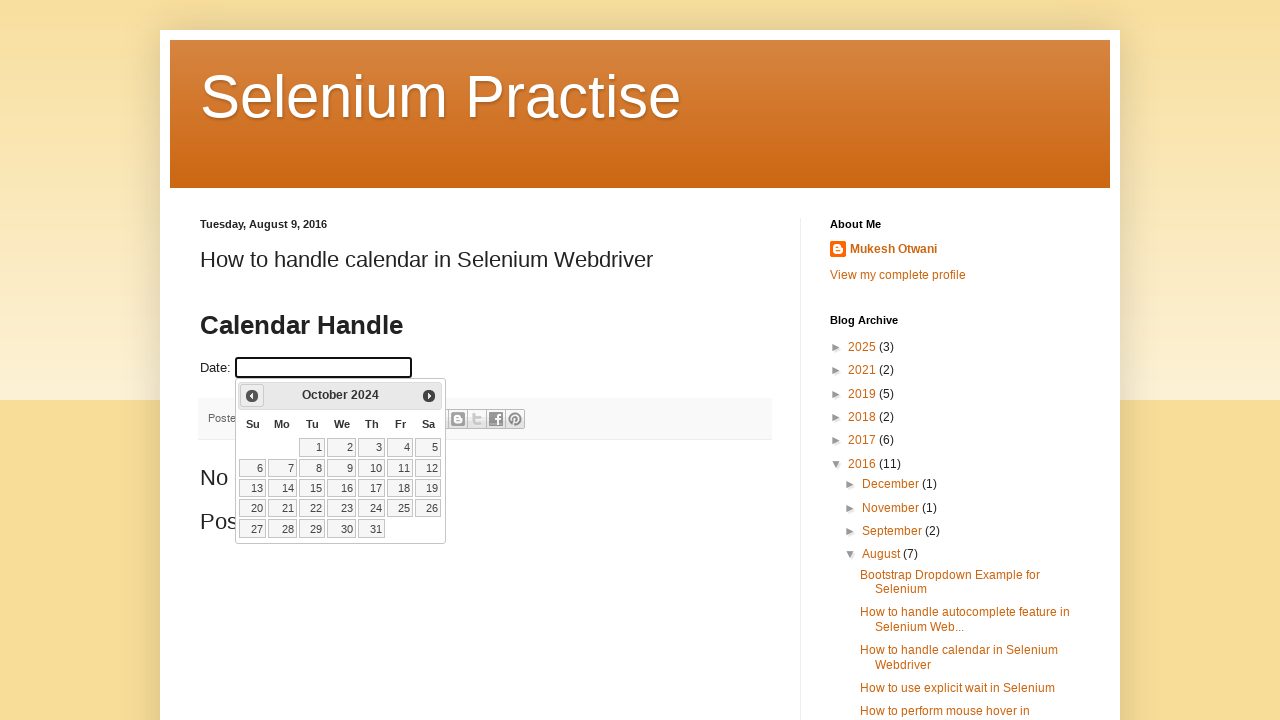

Retrieved current calendar date: October 2024
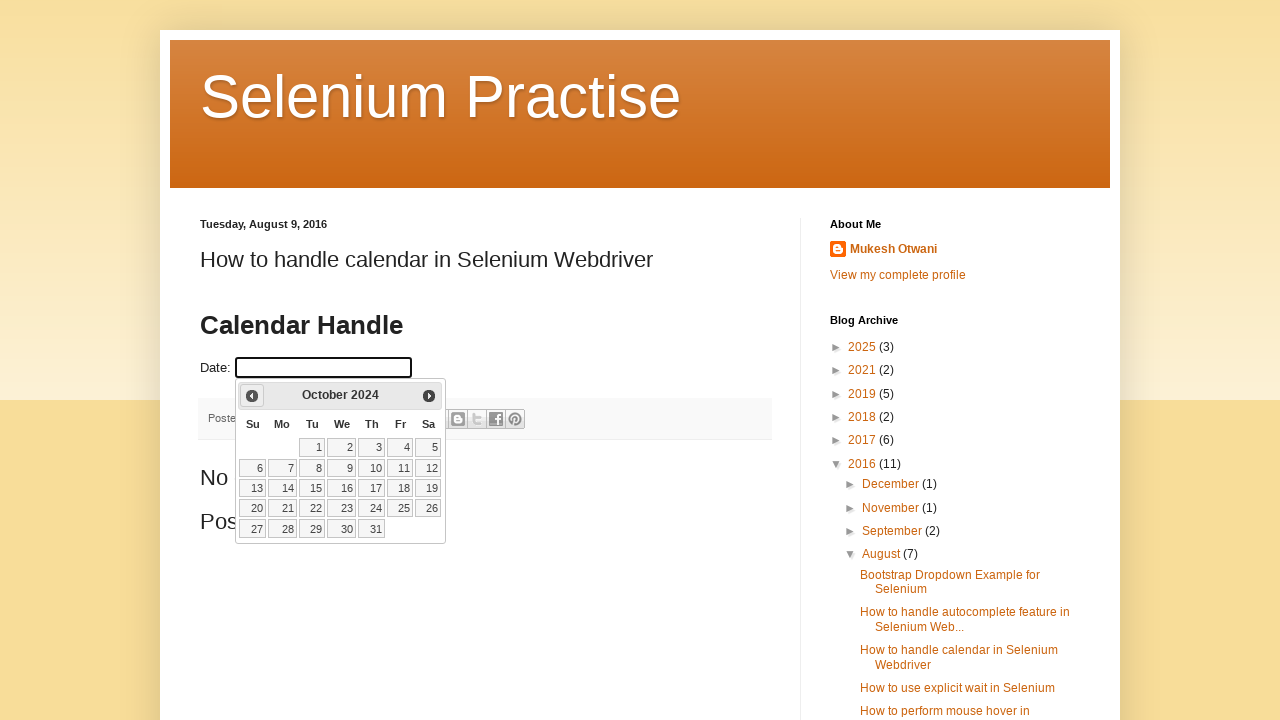

Reached target month and year (October 2024)
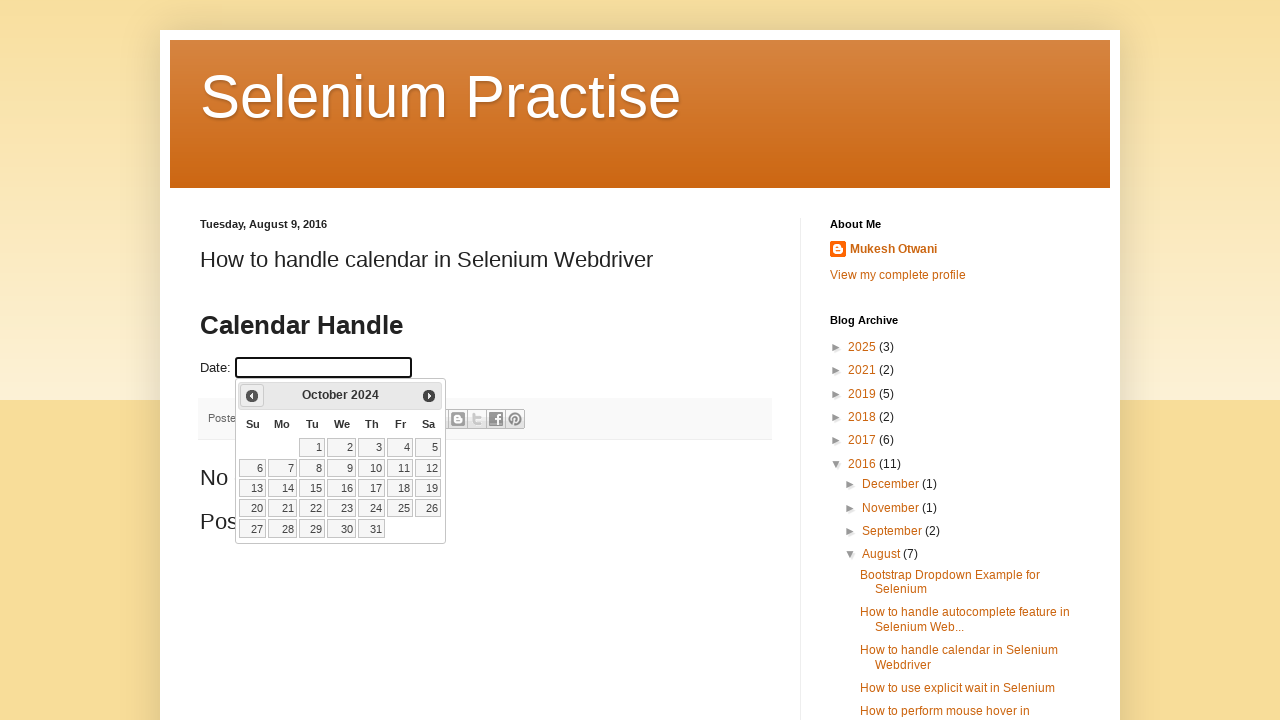

Selected day 16 from the calendar at (342, 488) on //table[@class='ui-datepicker-calendar']//td[@data-handler='selectDay']/a[text()
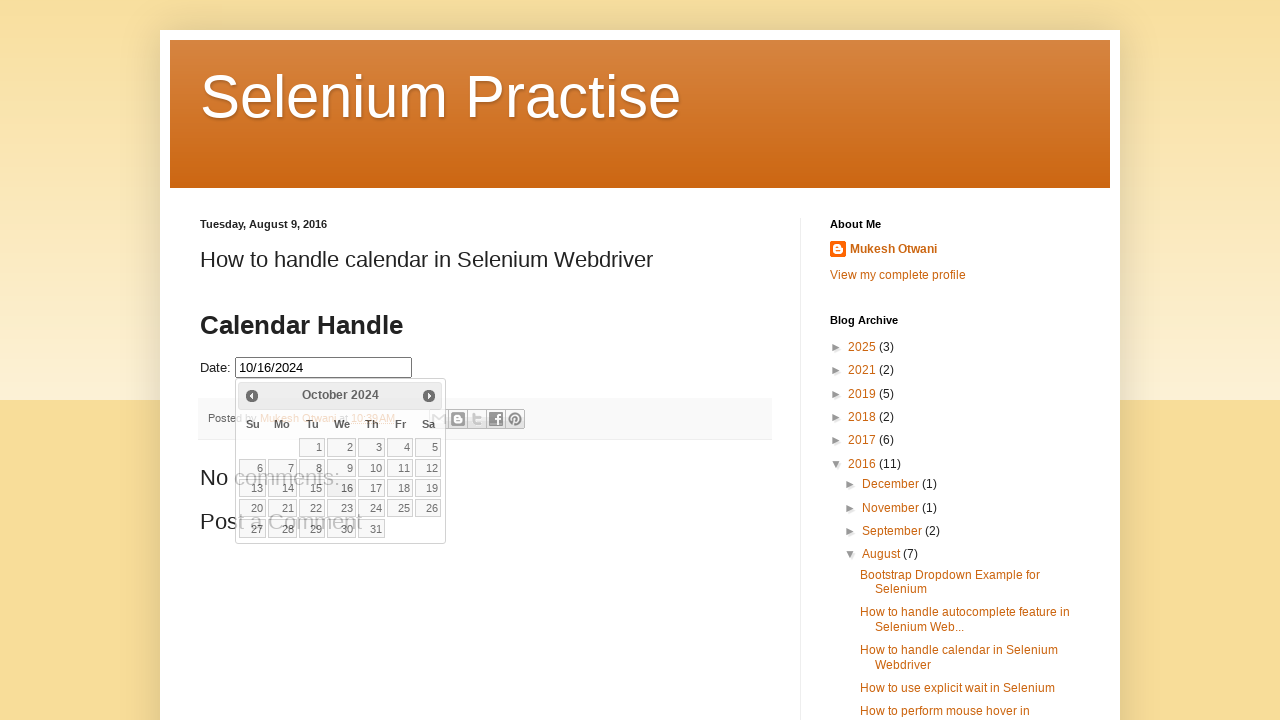

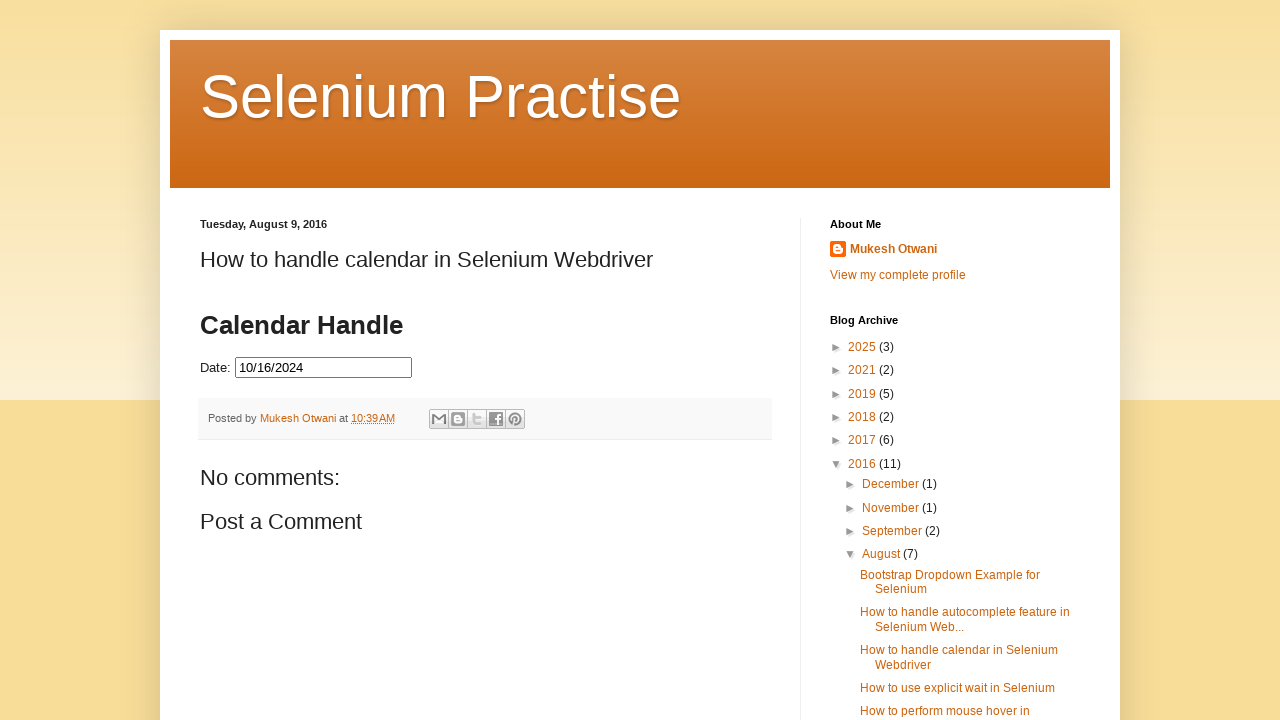